Tests adding multiple specific items (Beans, Cauliflower, Apple, Pears, Musk Melon) to a shopping cart by iterating through the product list and clicking the add button for each matching product.

Starting URL: https://rahulshettyacademy.com/seleniumPractise/#/

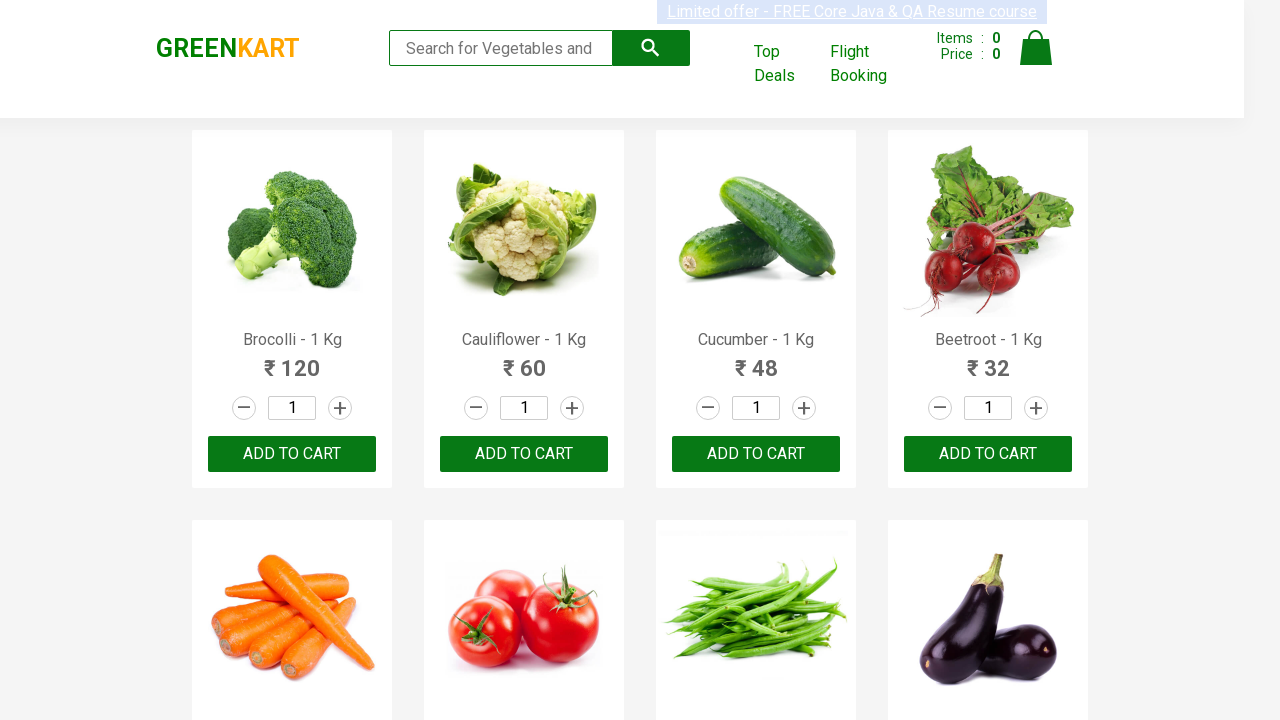

Waited for product add-to-cart buttons to load
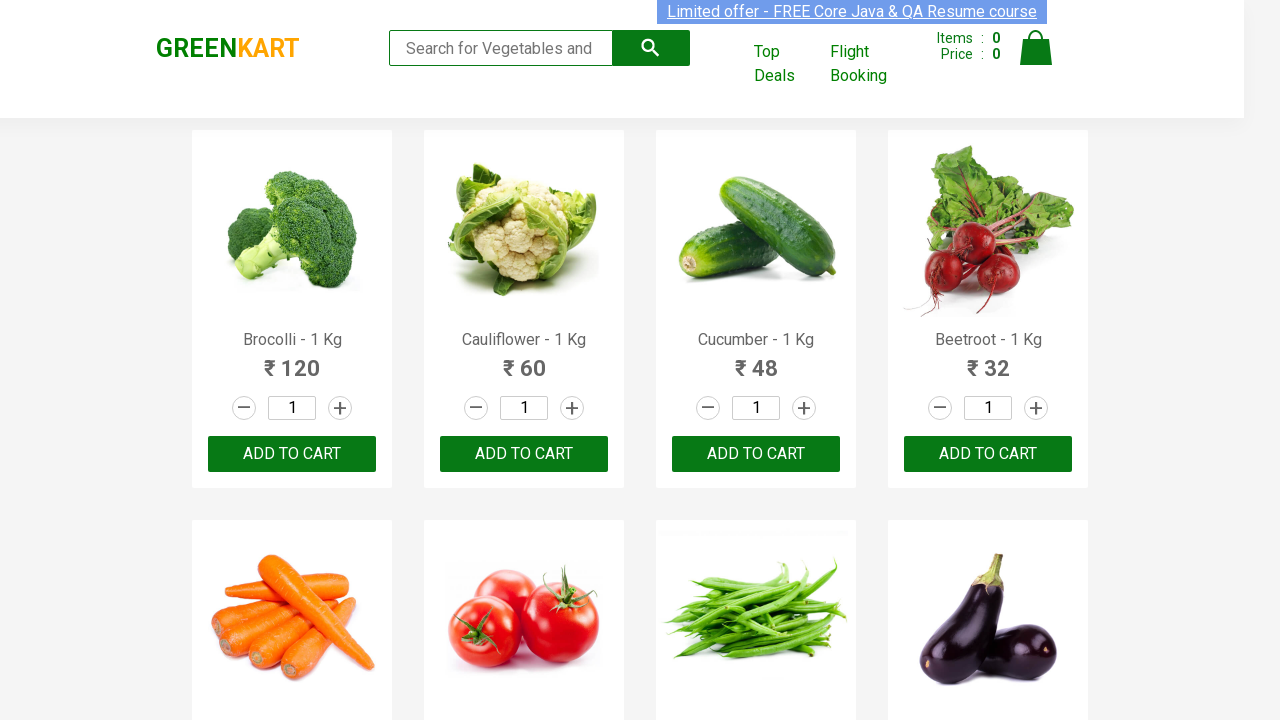

Located all add-to-cart buttons
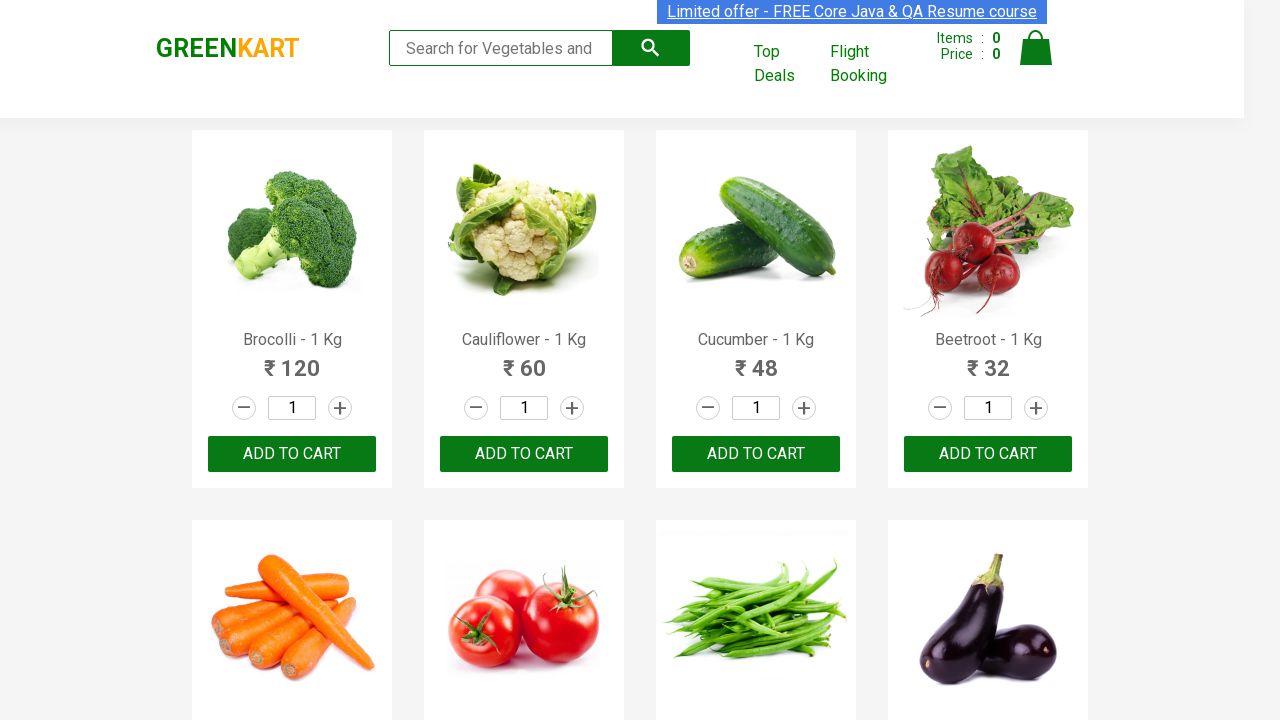

Located all product name elements
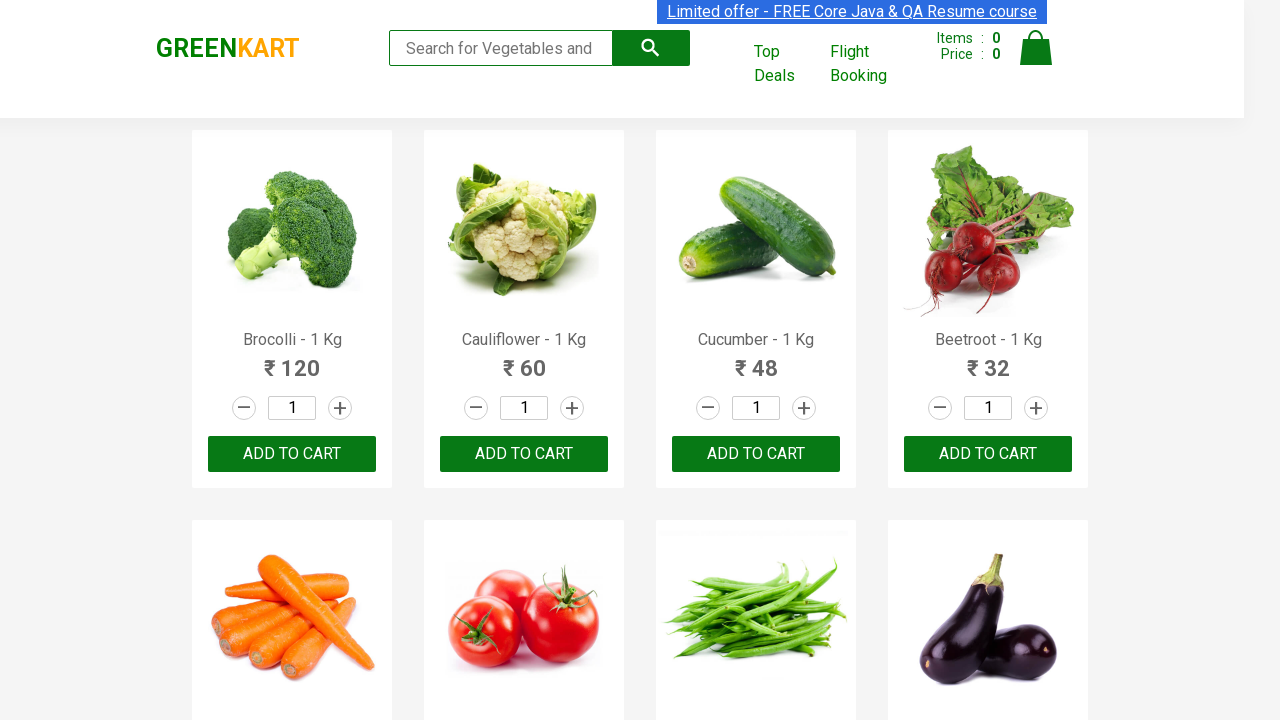

Found 30 products in the catalog
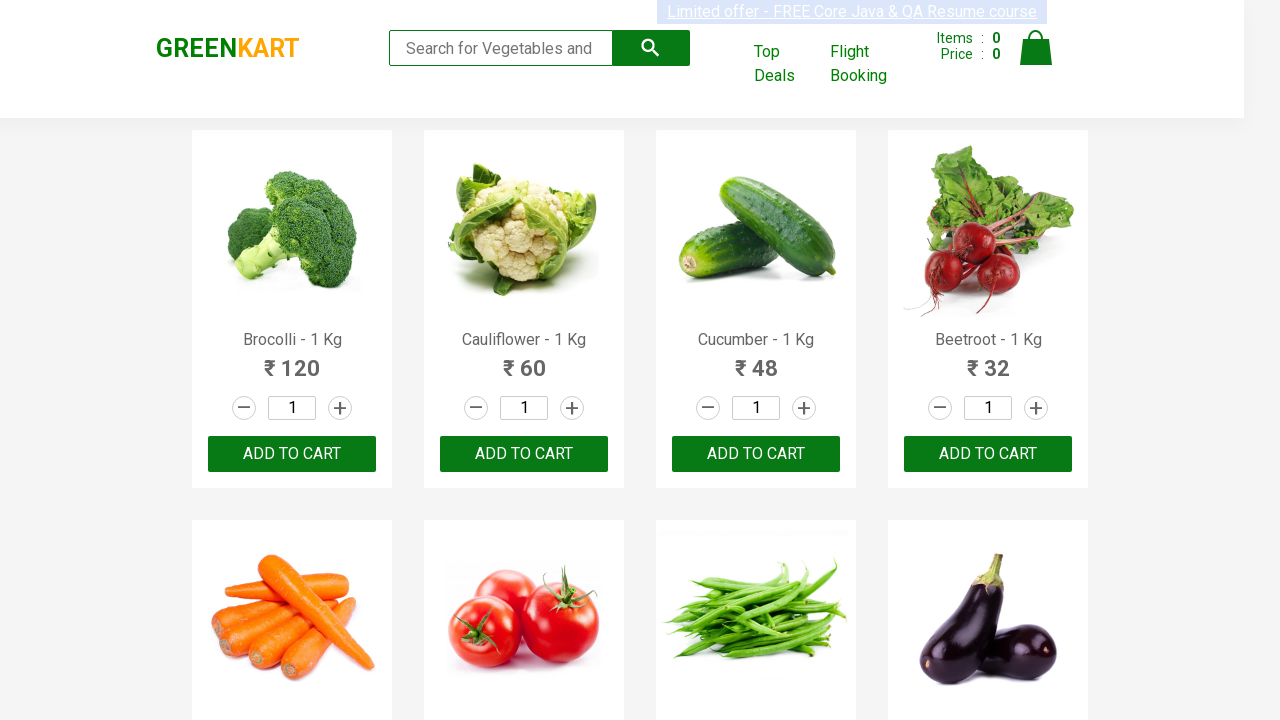

Retrieved product name at index 0: 'Brocolli - 1 Kg'
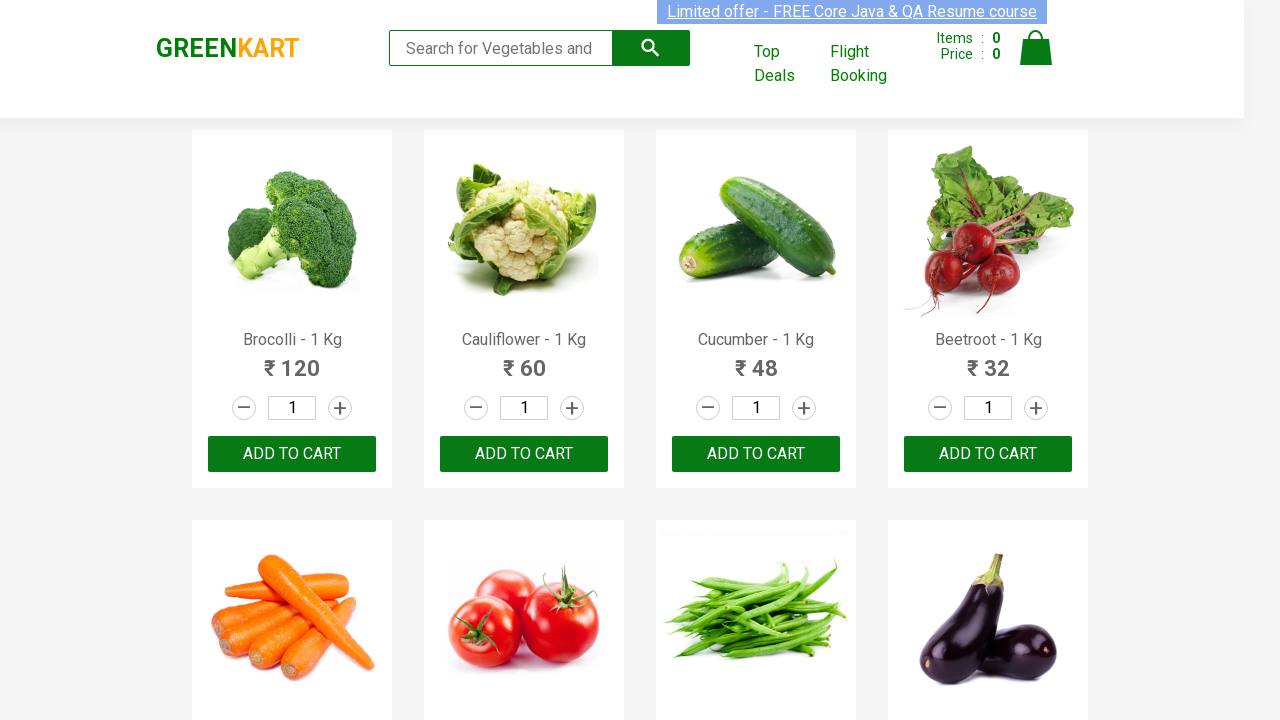

Extracted product name 'Brocolli' from full text
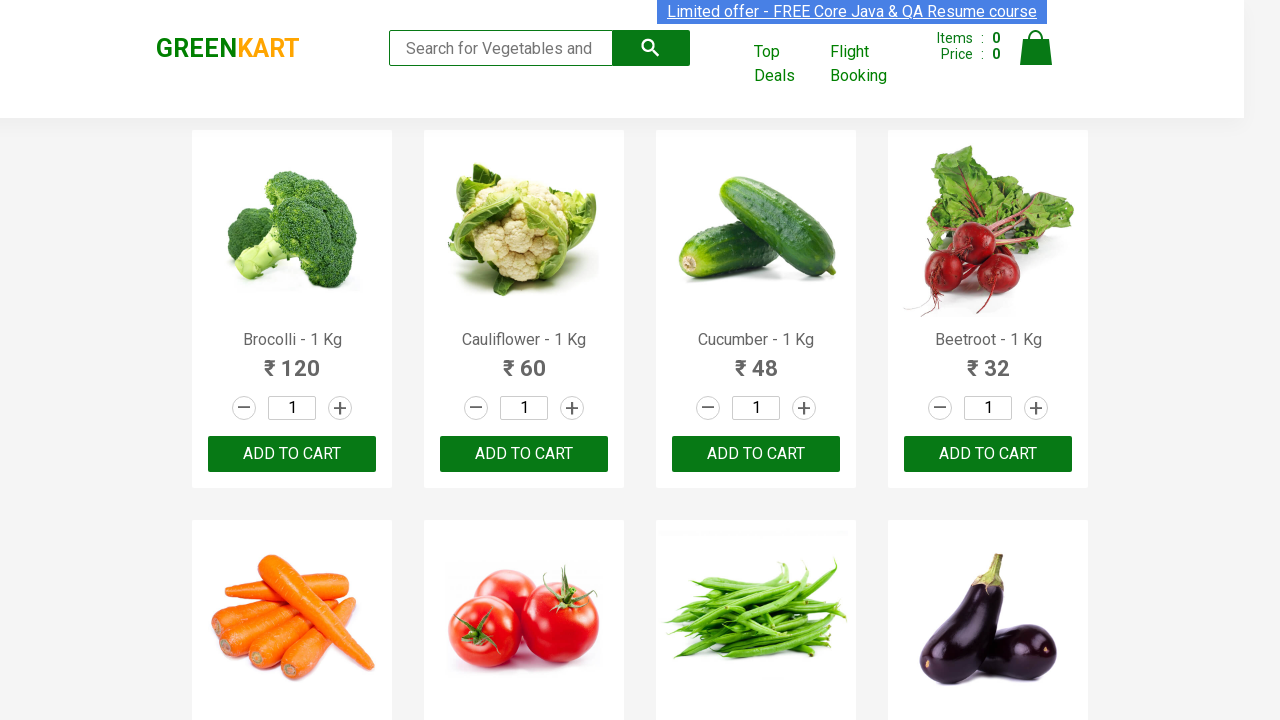

Retrieved product name at index 1: 'Cauliflower - 1 Kg'
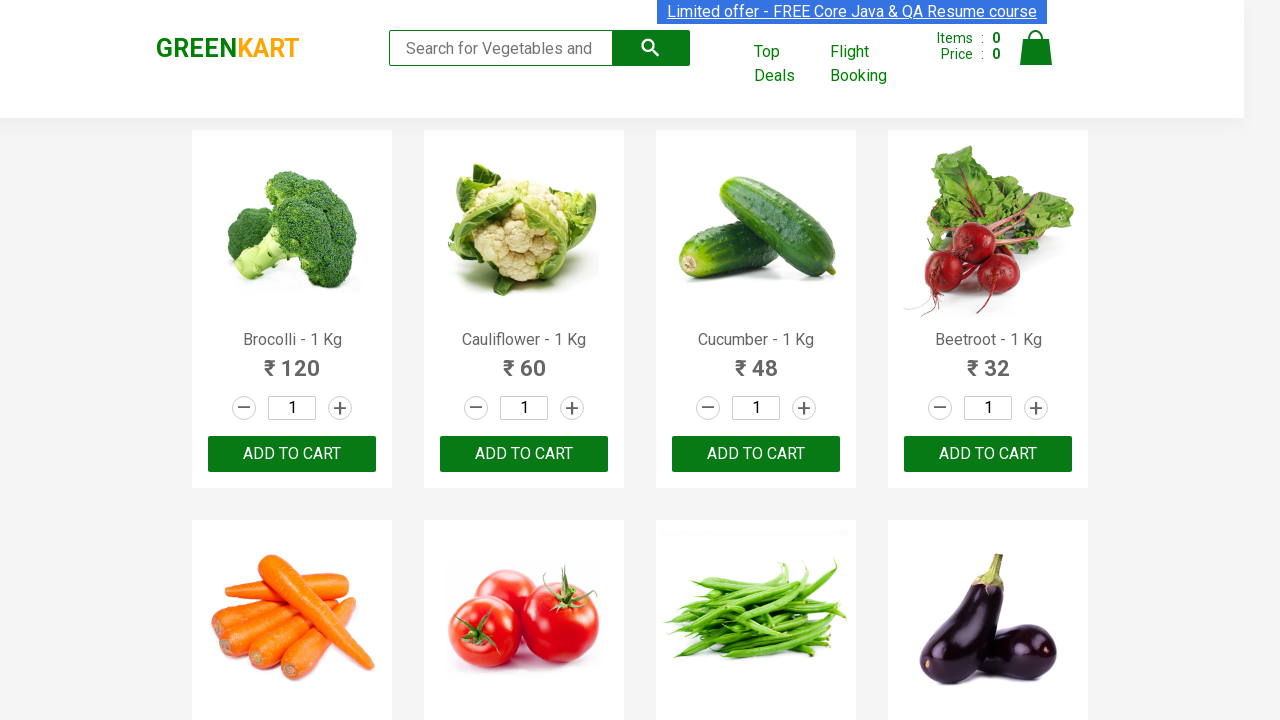

Extracted product name 'Cauliflower' from full text
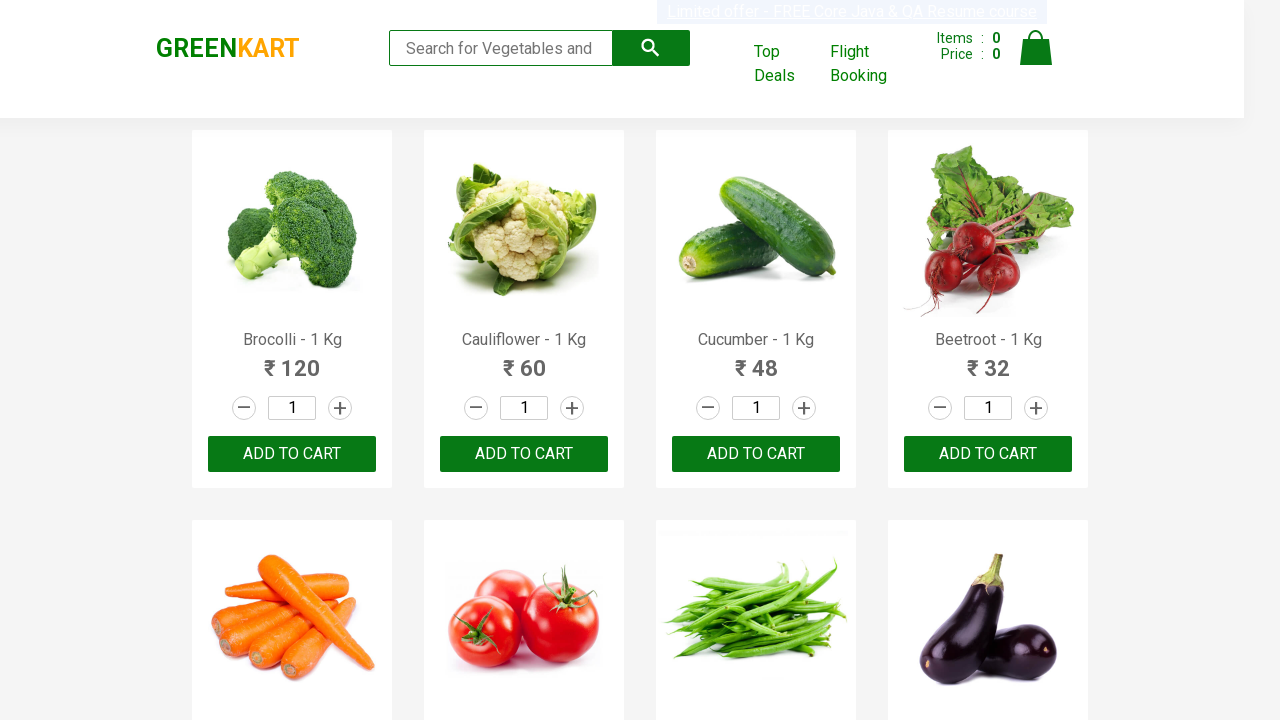

Clicked add-to-cart button for 'Cauliflower' at (524, 454) on div.product-action button >> nth=1
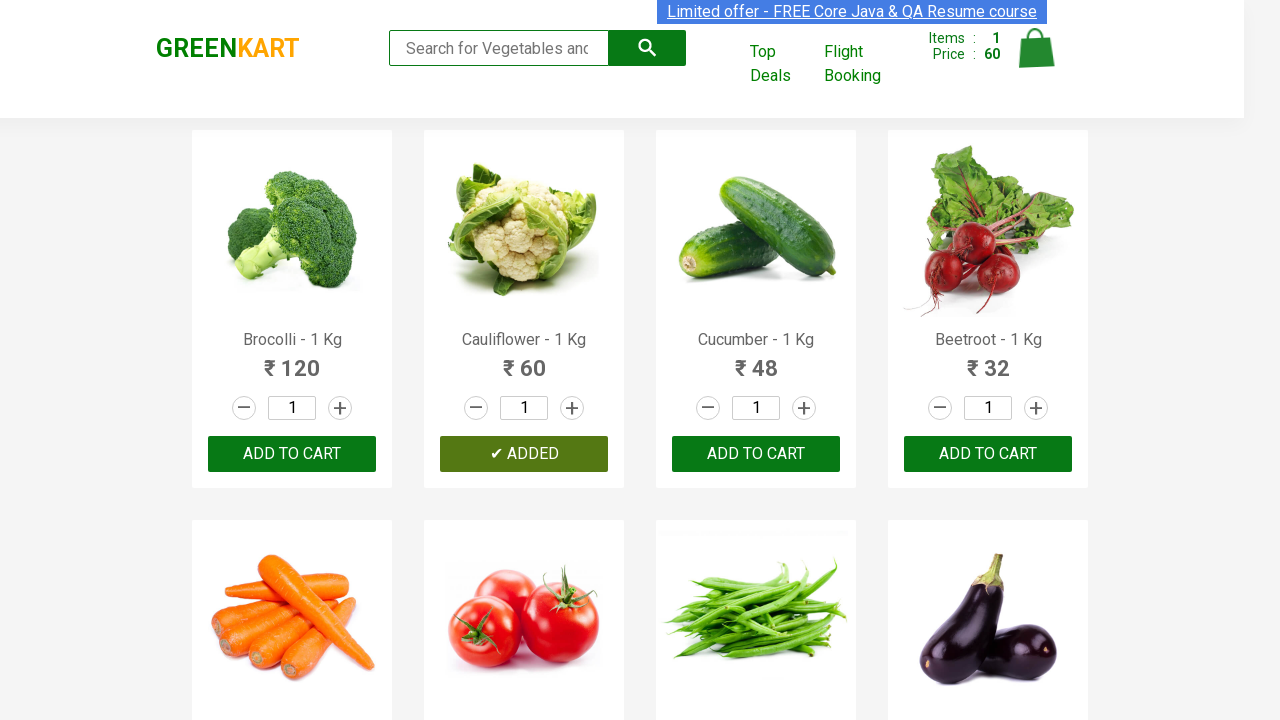

Incremented items added count to 1 of 5
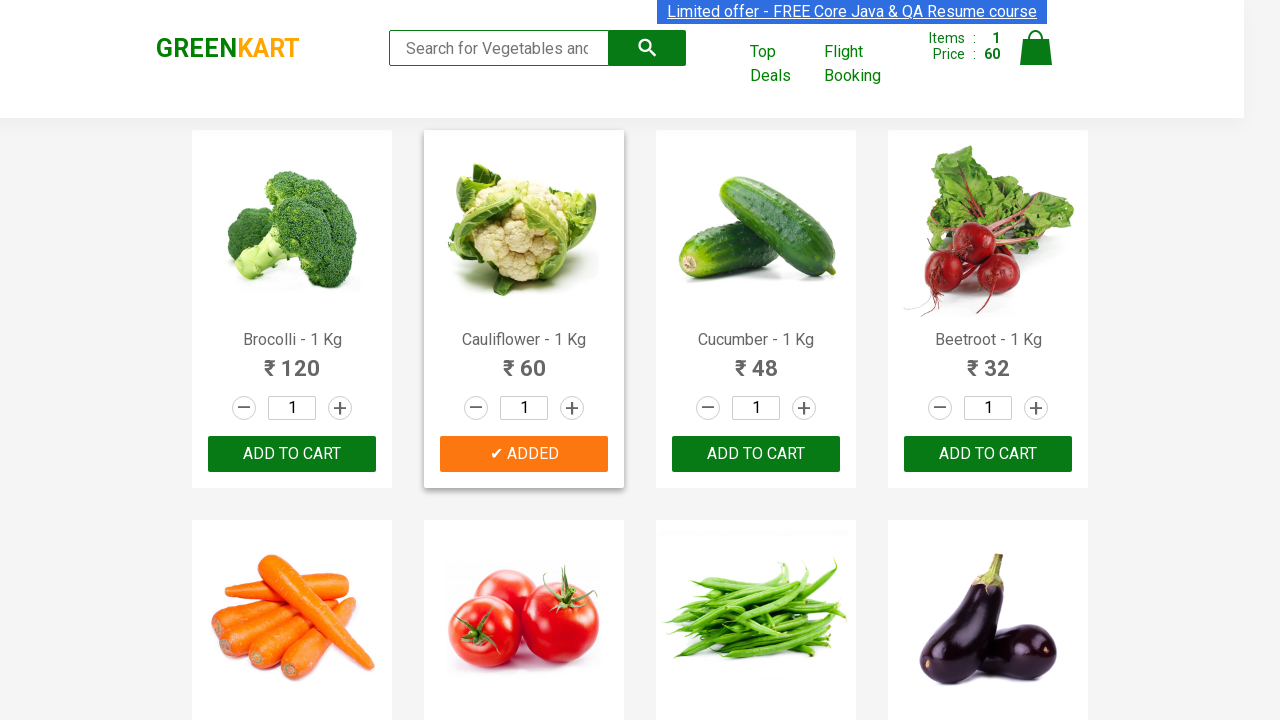

Retrieved product name at index 2: 'Cucumber - 1 Kg'
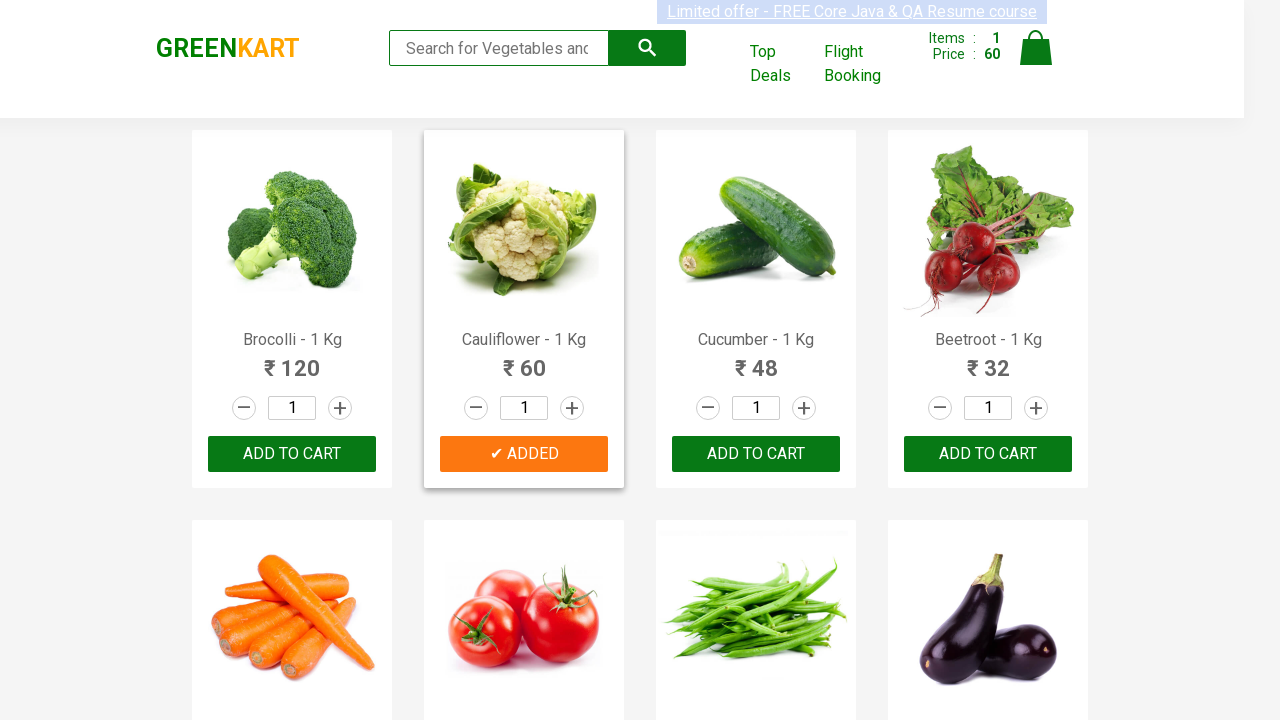

Extracted product name 'Cucumber' from full text
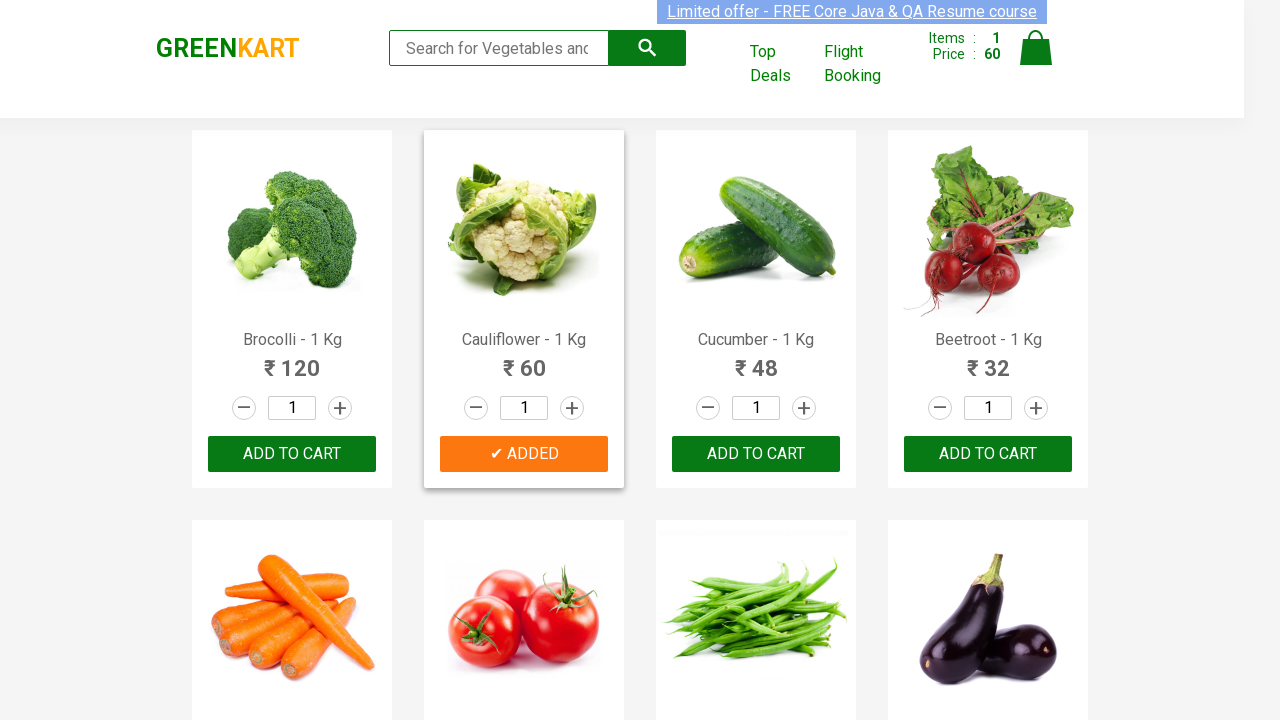

Retrieved product name at index 3: 'Beetroot - 1 Kg'
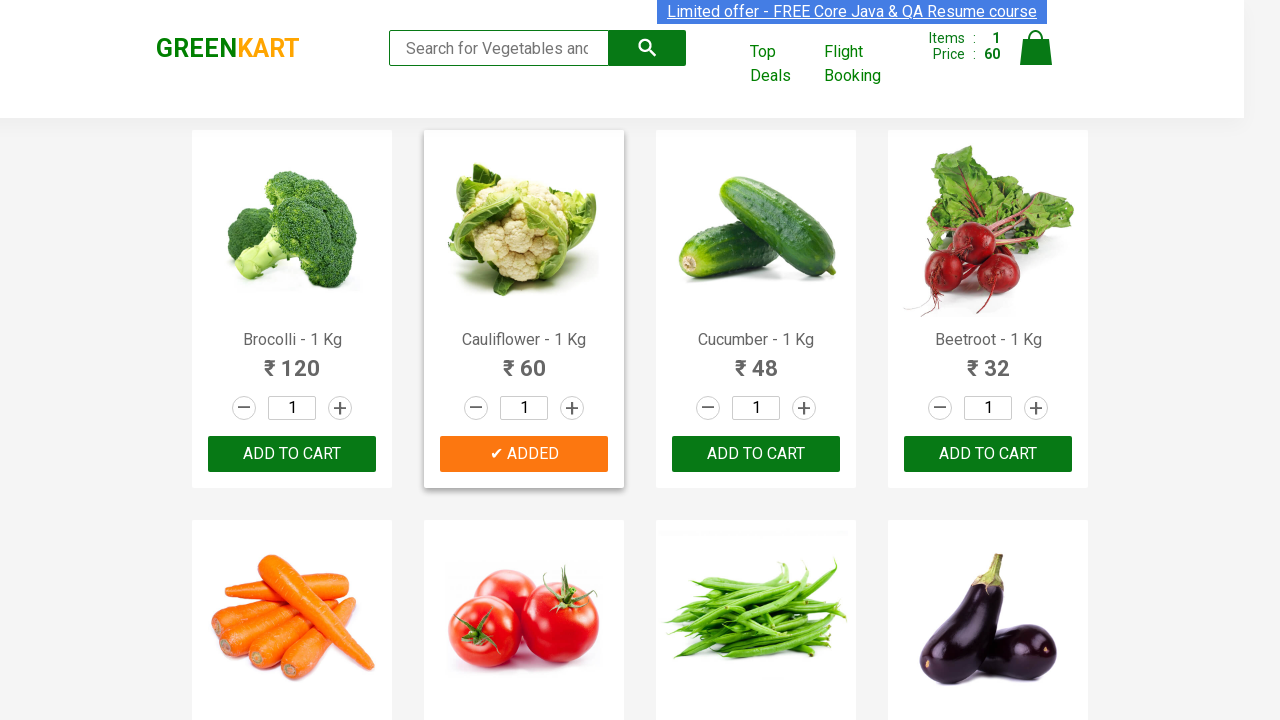

Extracted product name 'Beetroot' from full text
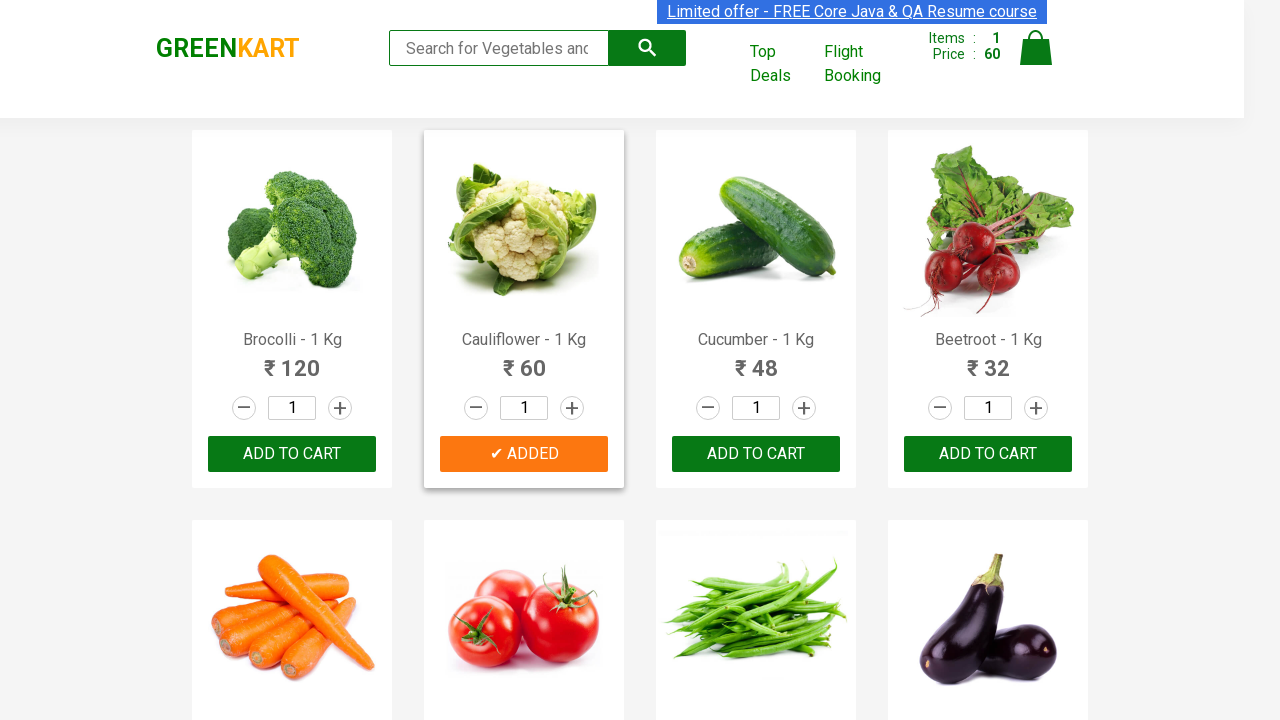

Retrieved product name at index 4: 'Carrot - 1 Kg'
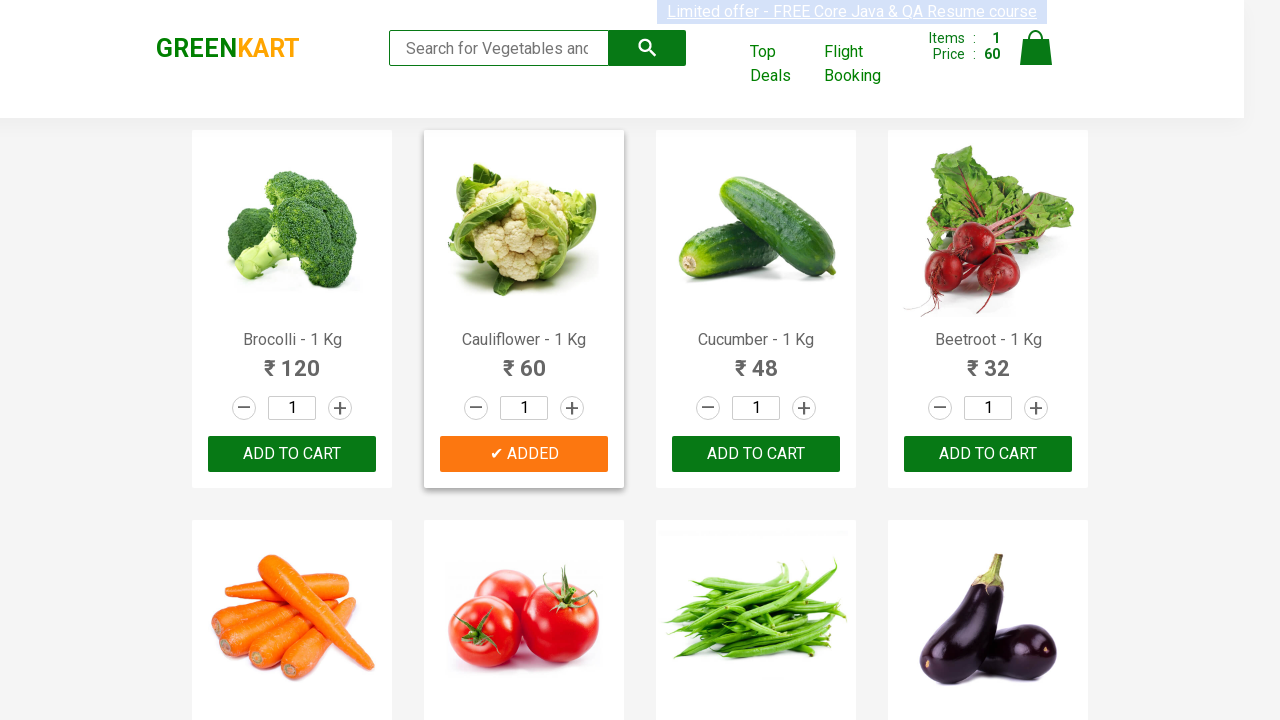

Extracted product name 'Carrot' from full text
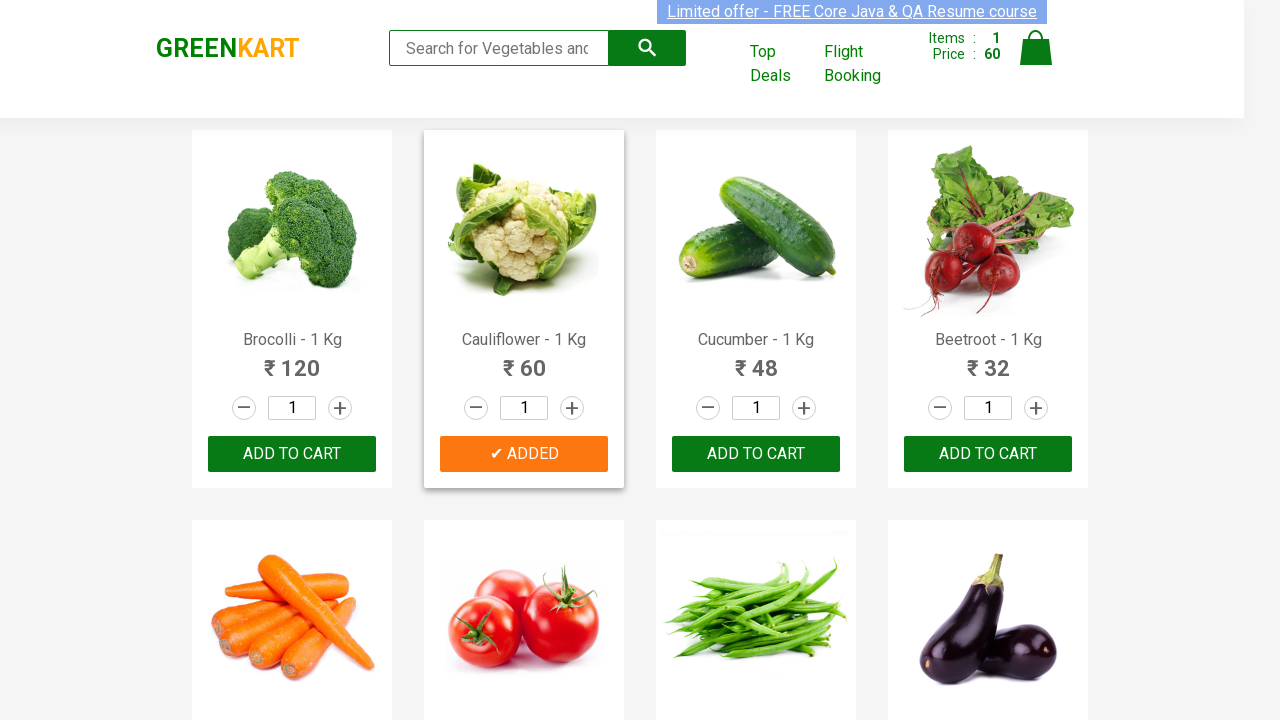

Retrieved product name at index 5: 'Tomato - 1 Kg'
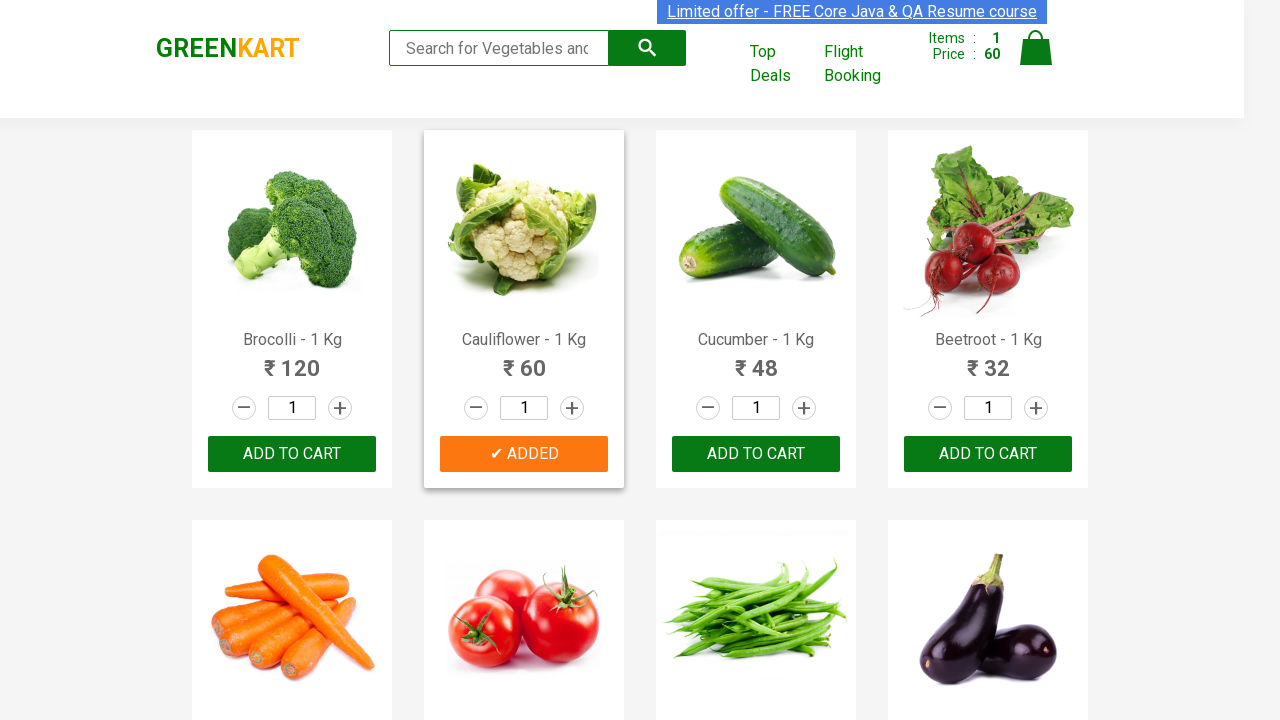

Extracted product name 'Tomato' from full text
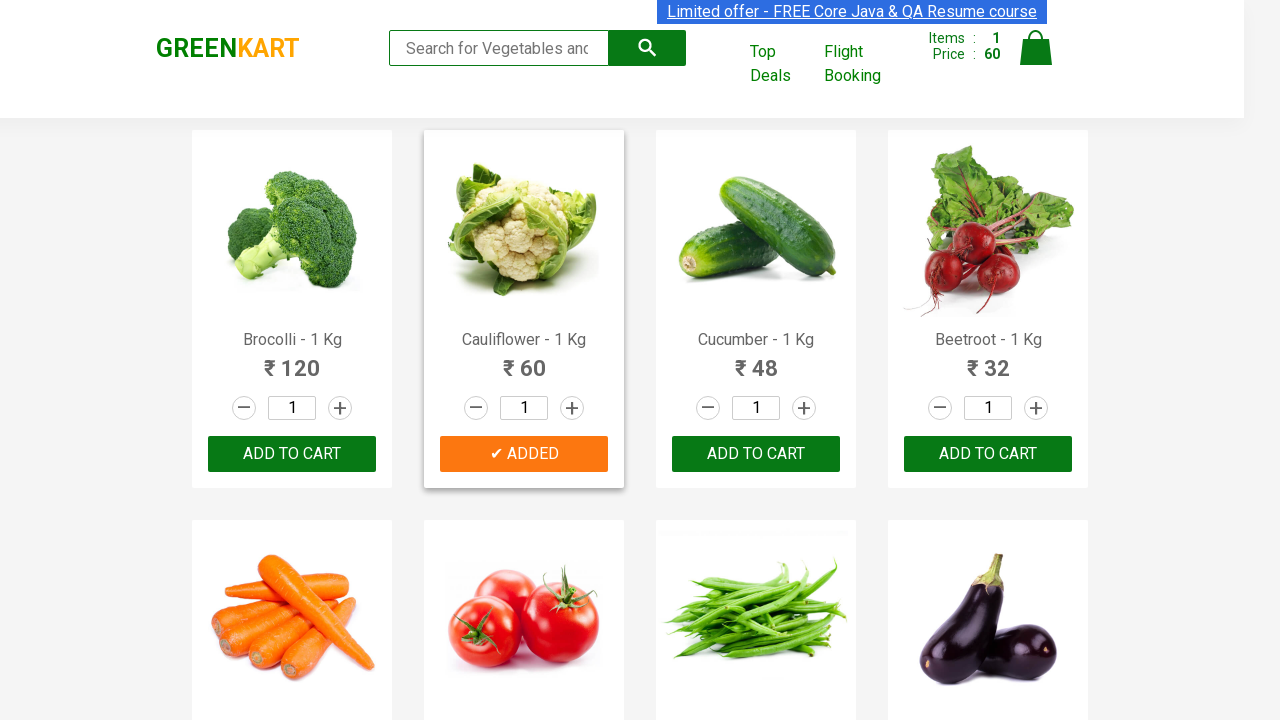

Retrieved product name at index 6: 'Beans - 1 Kg'
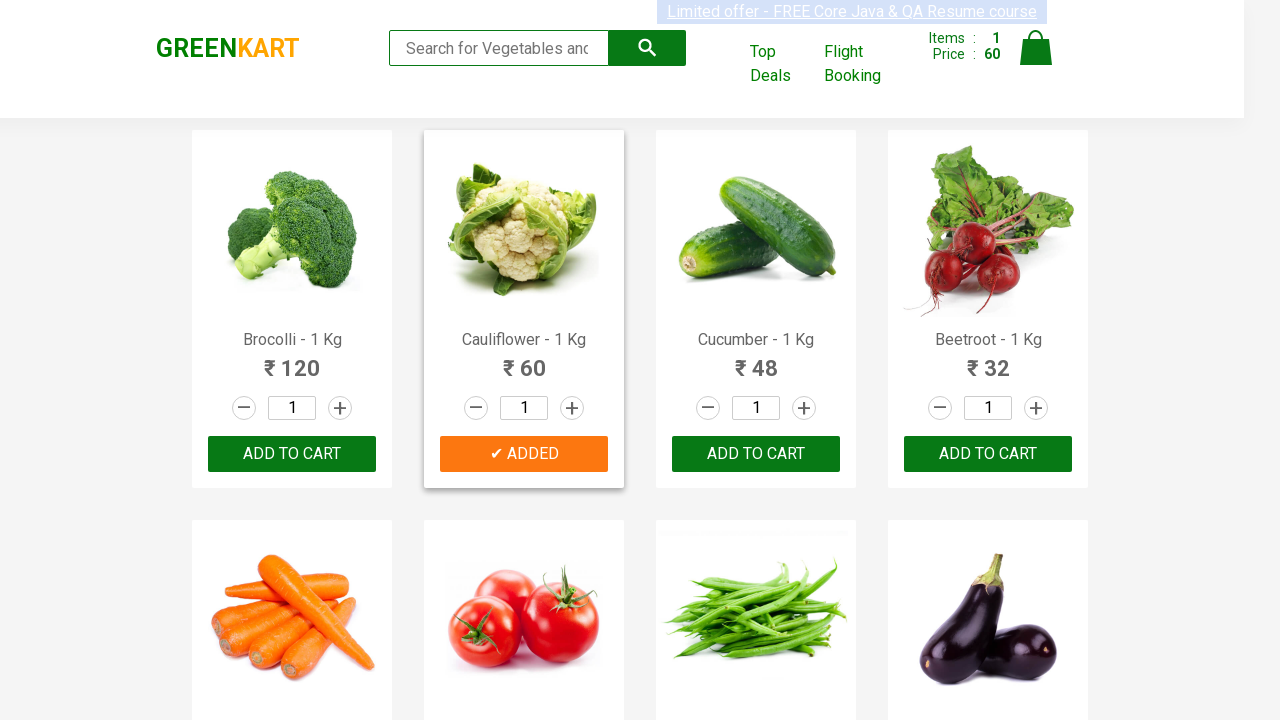

Extracted product name 'Beans' from full text
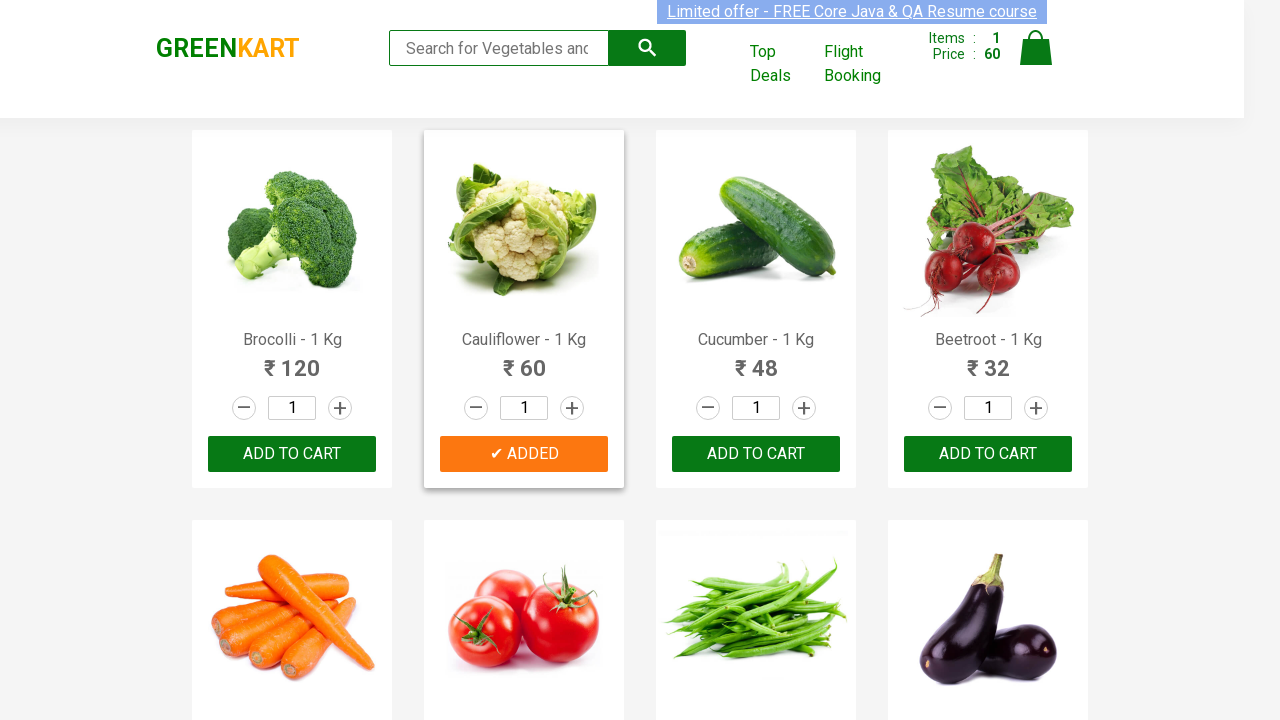

Clicked add-to-cart button for 'Beans' at (756, 360) on div.product-action button >> nth=6
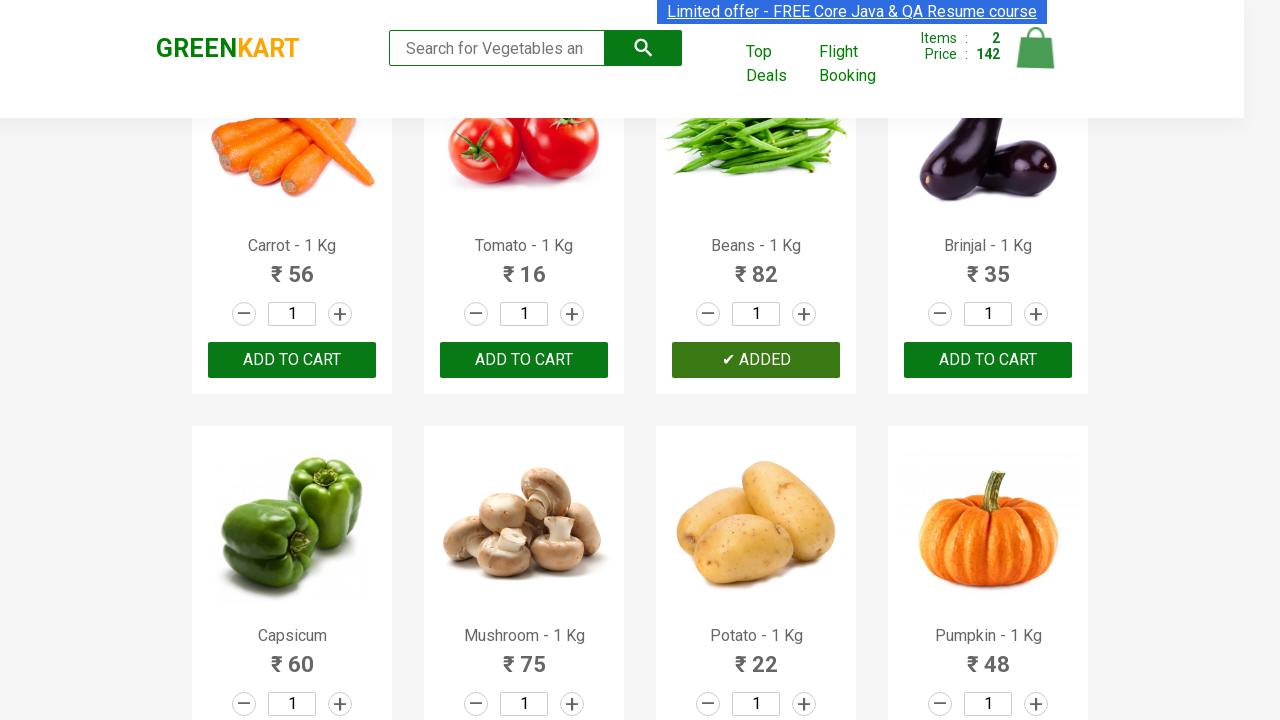

Incremented items added count to 2 of 5
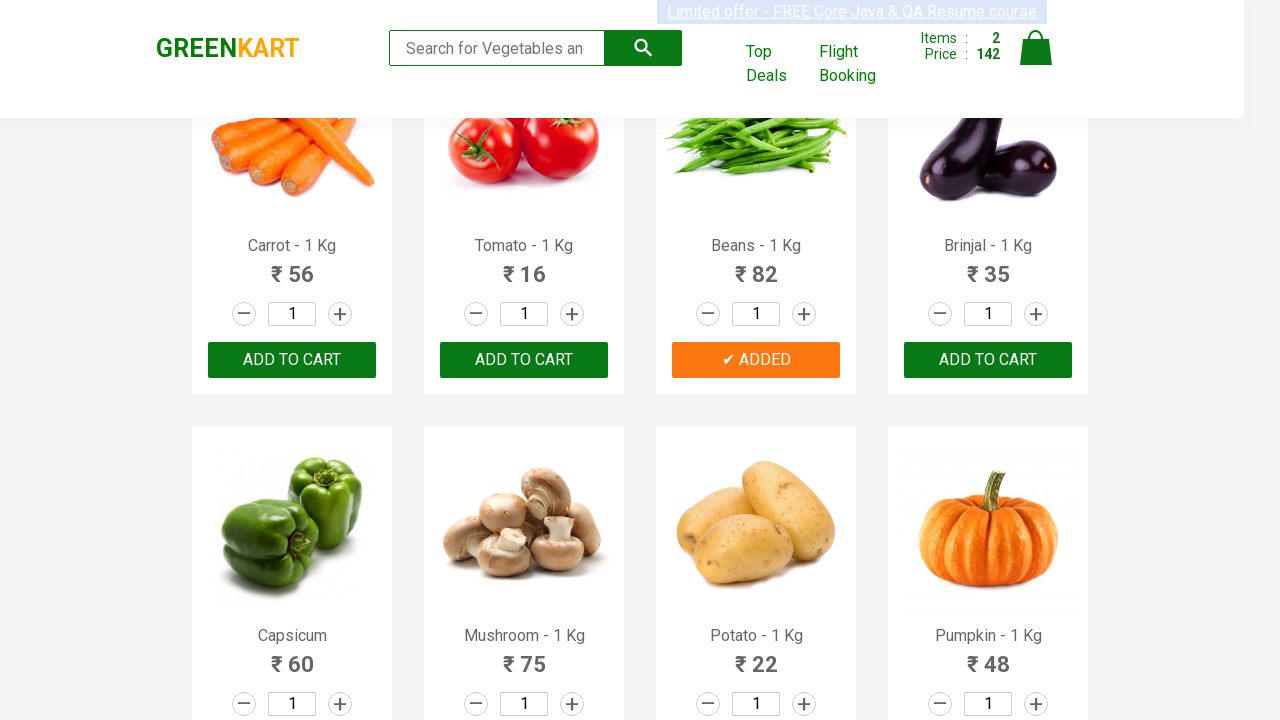

Retrieved product name at index 7: 'Brinjal - 1 Kg'
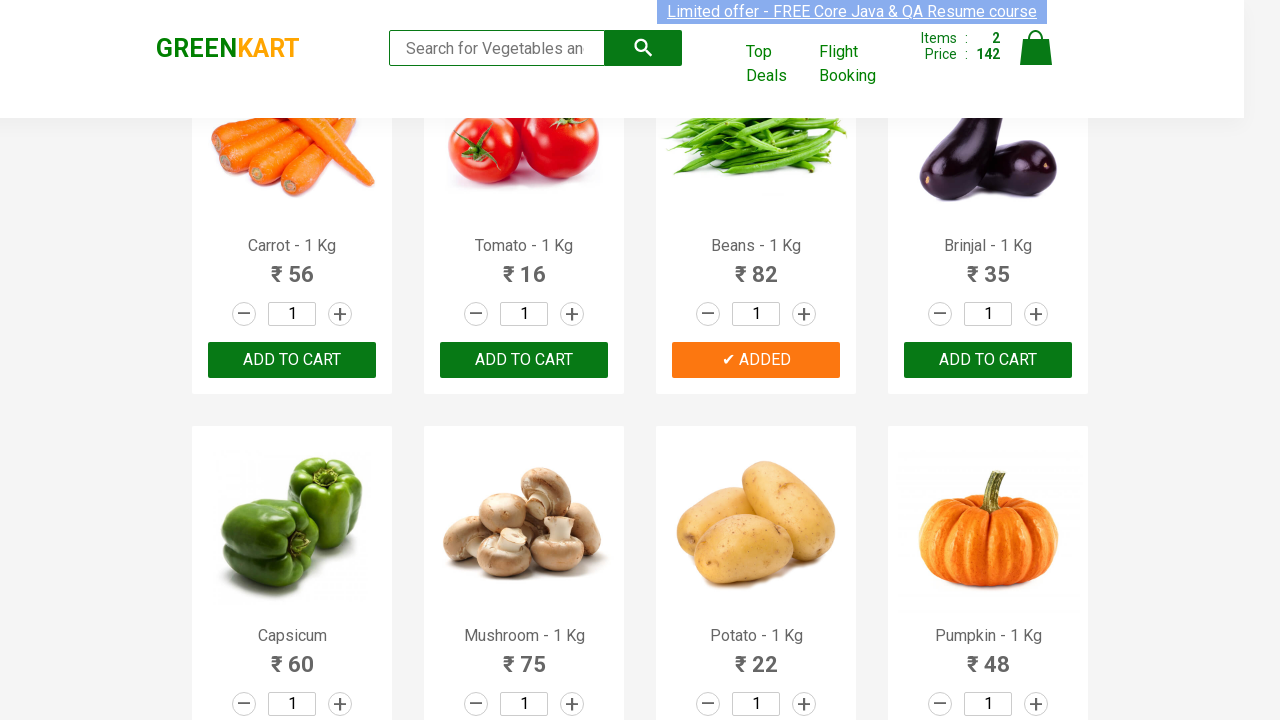

Extracted product name 'Brinjal' from full text
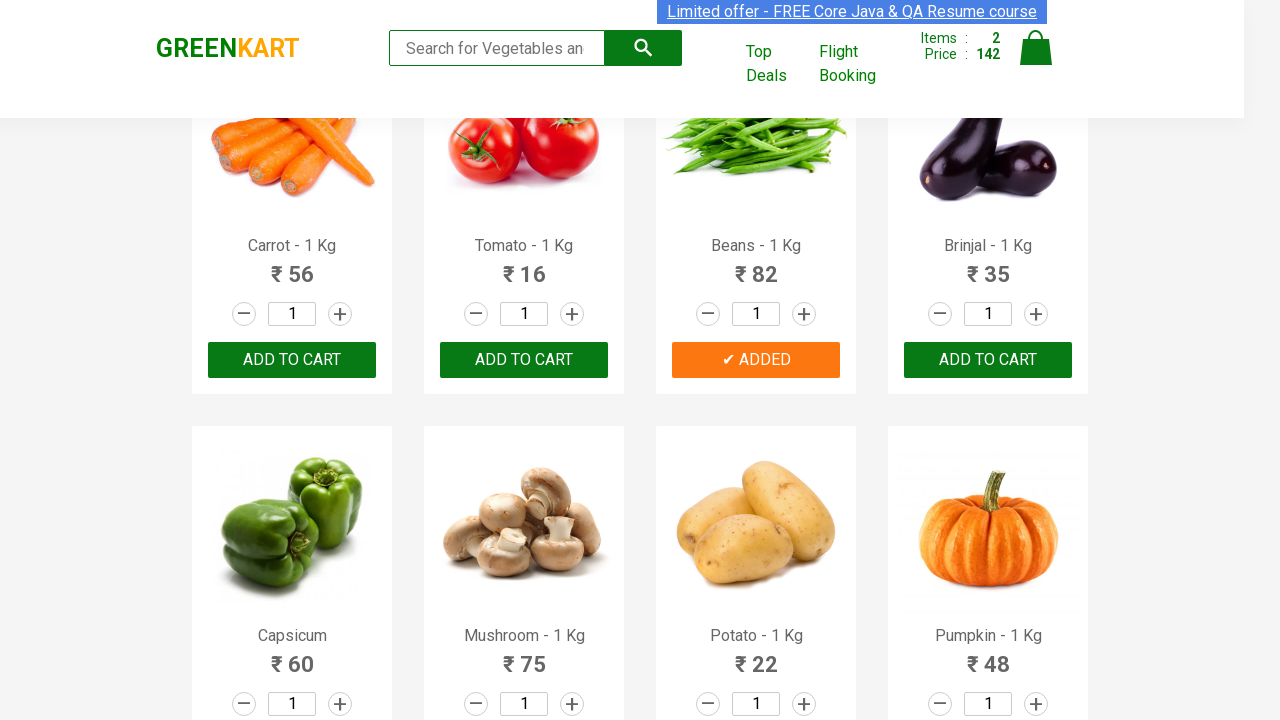

Retrieved product name at index 8: 'Capsicum'
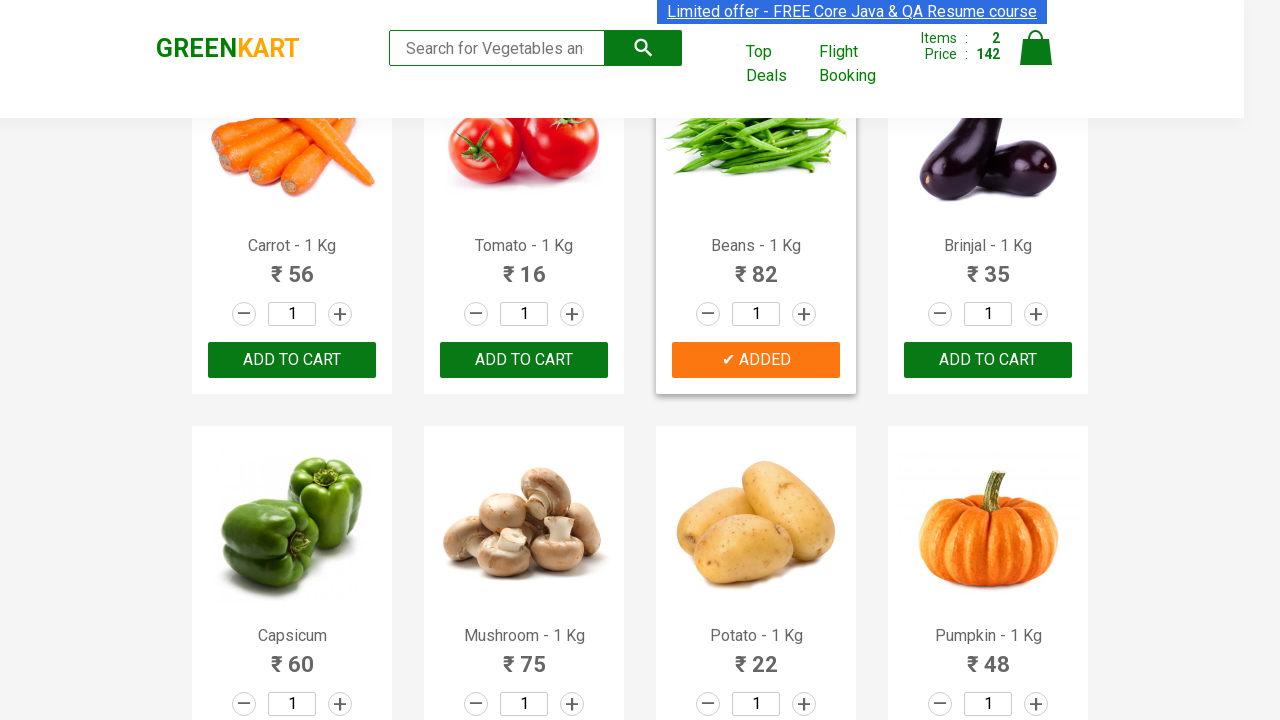

Extracted product name 'Capsicum' from full text
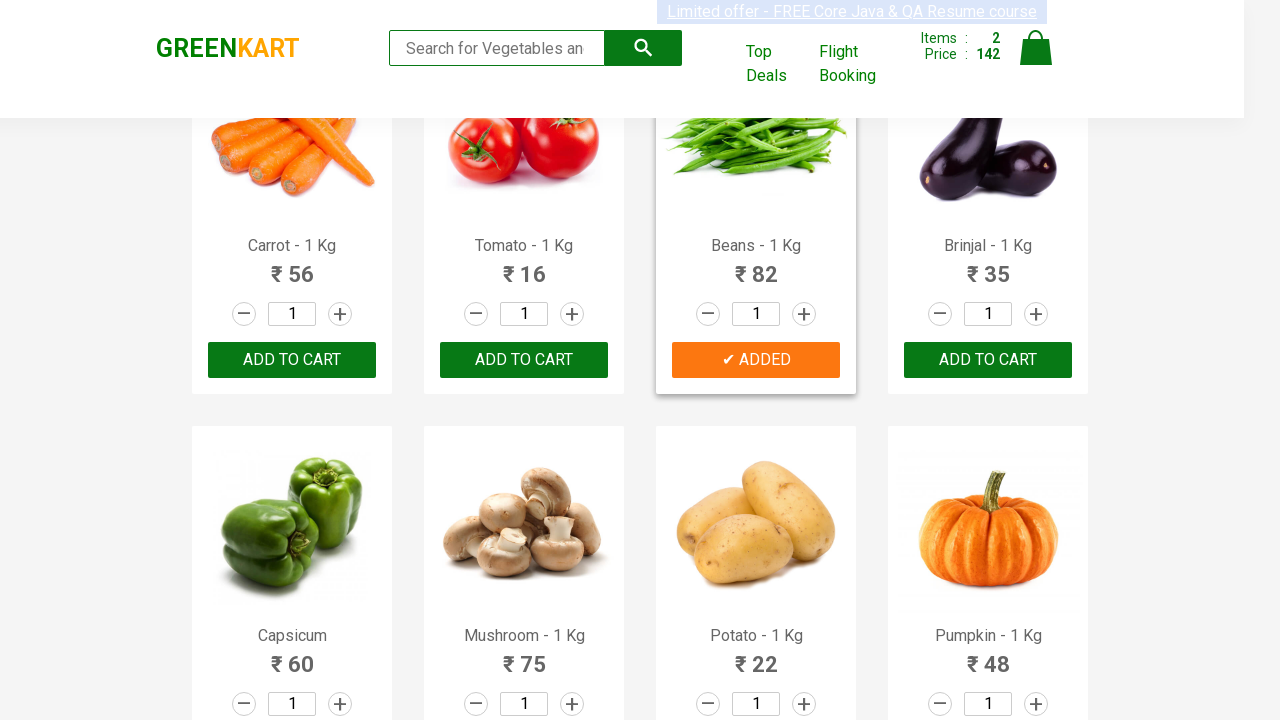

Retrieved product name at index 9: 'Mushroom - 1 Kg'
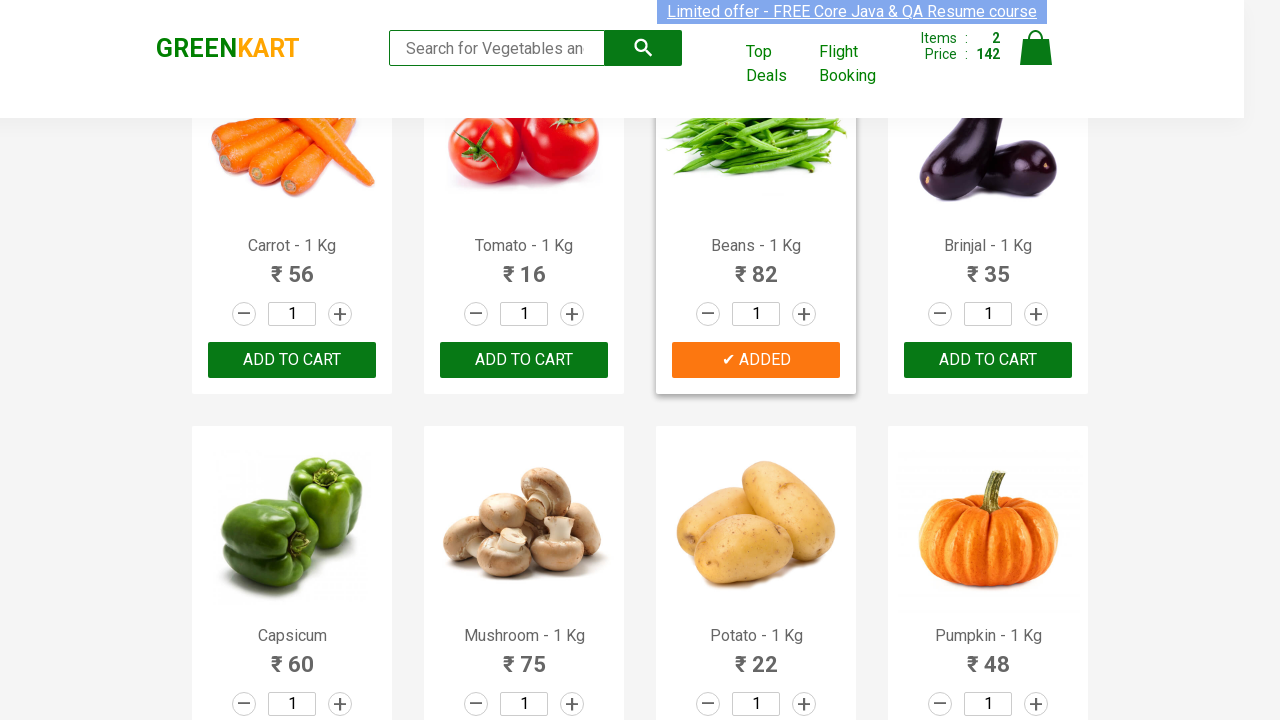

Extracted product name 'Mushroom' from full text
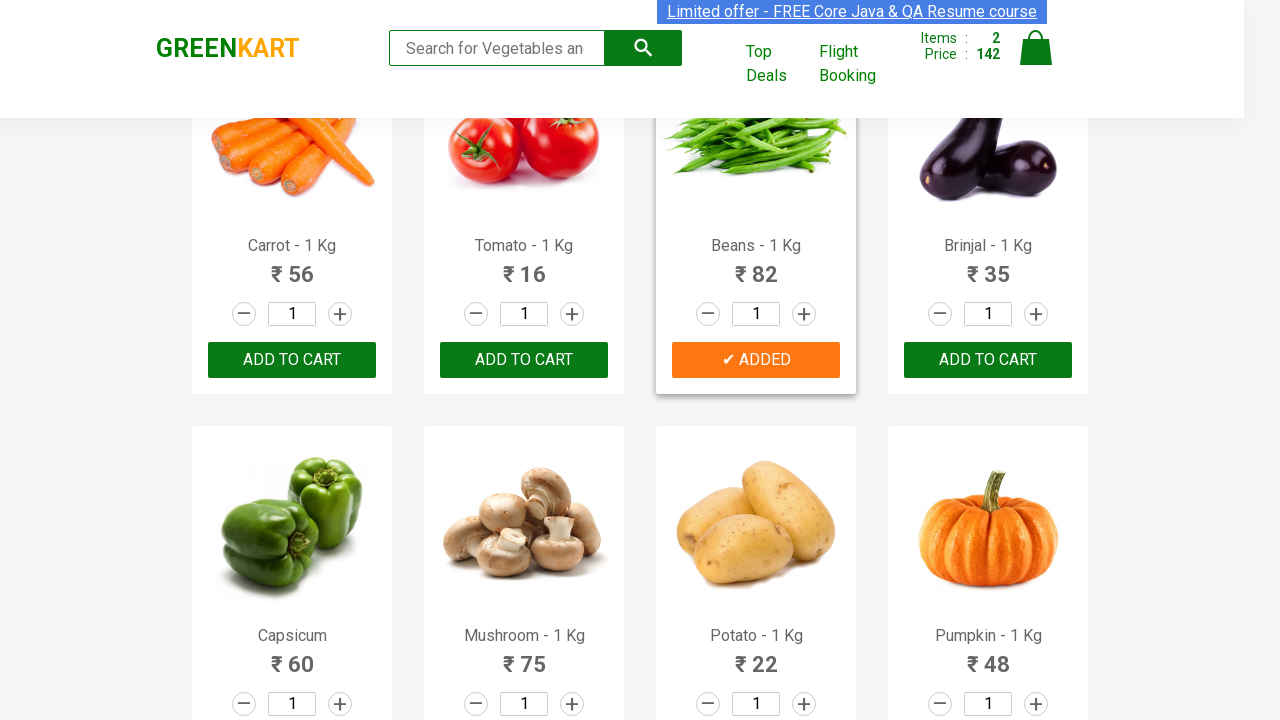

Retrieved product name at index 10: 'Potato - 1 Kg'
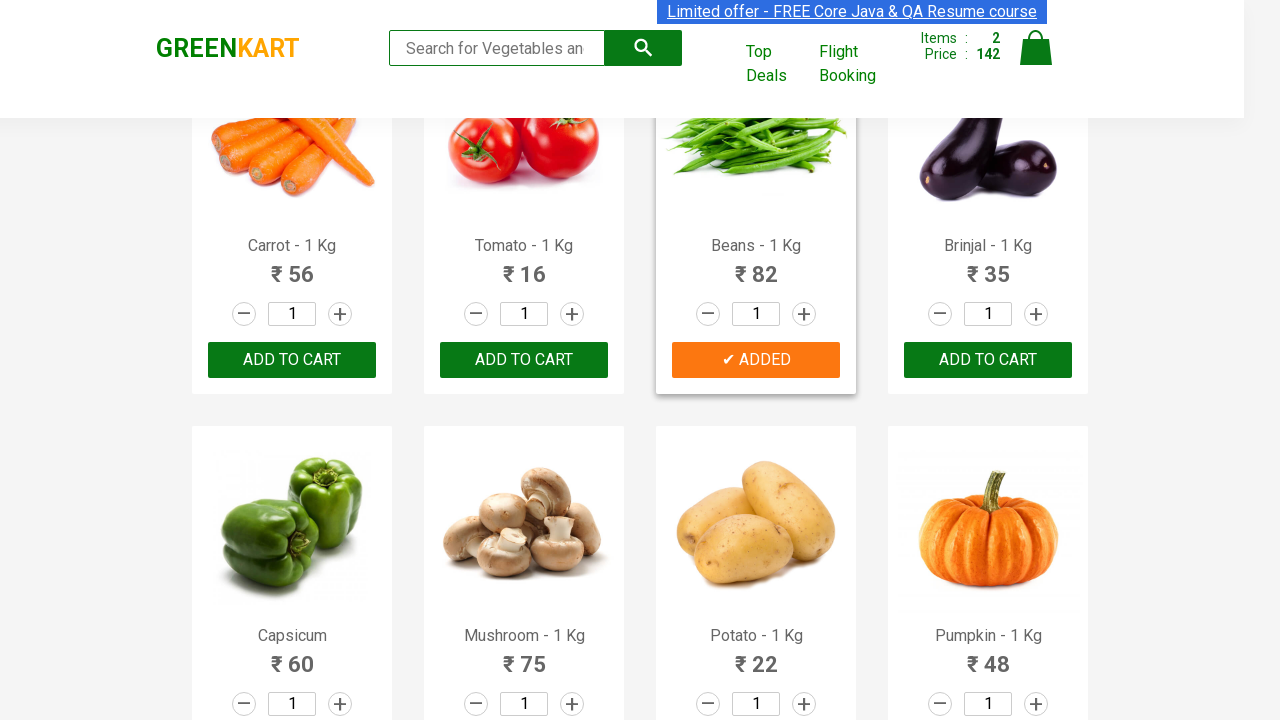

Extracted product name 'Potato' from full text
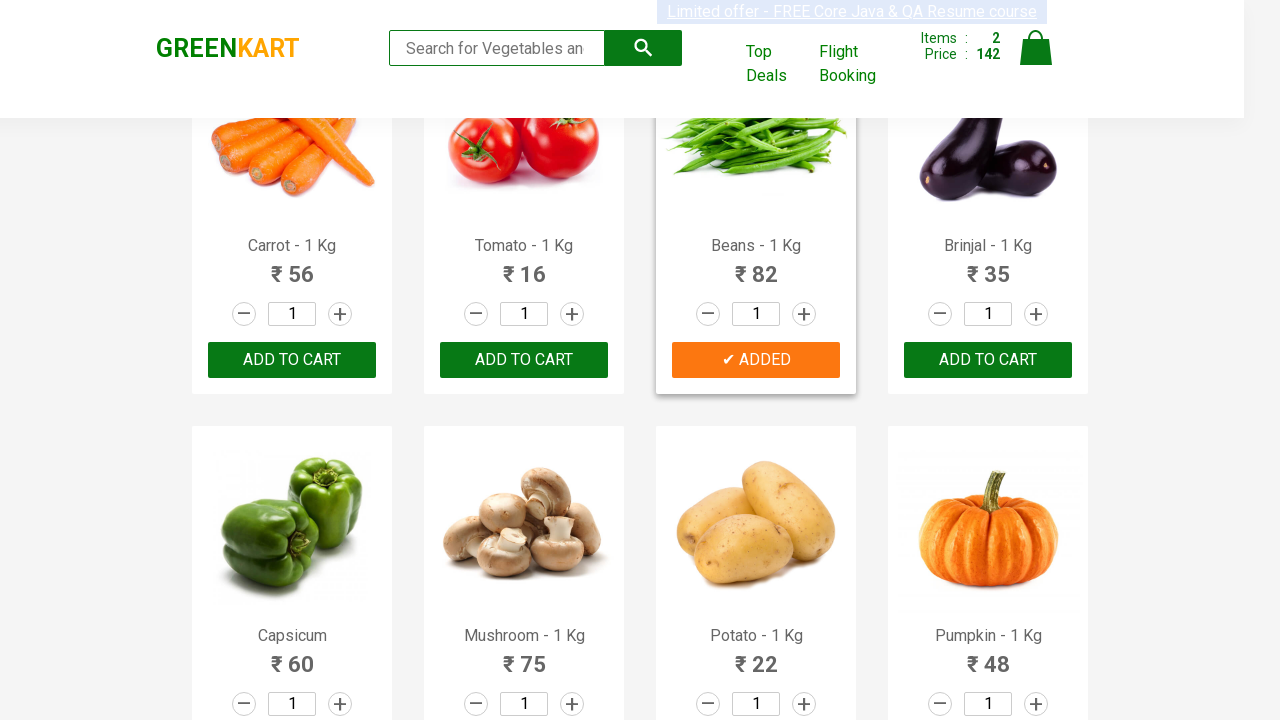

Retrieved product name at index 11: 'Pumpkin - 1 Kg'
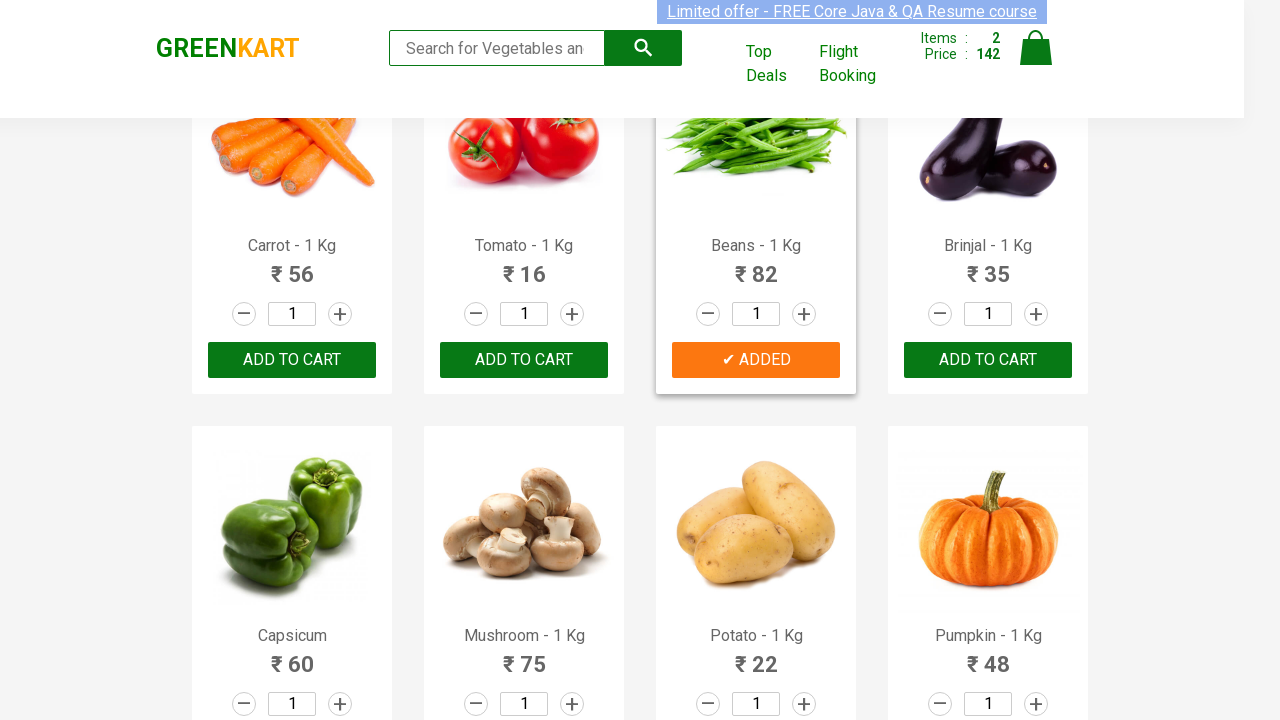

Extracted product name 'Pumpkin' from full text
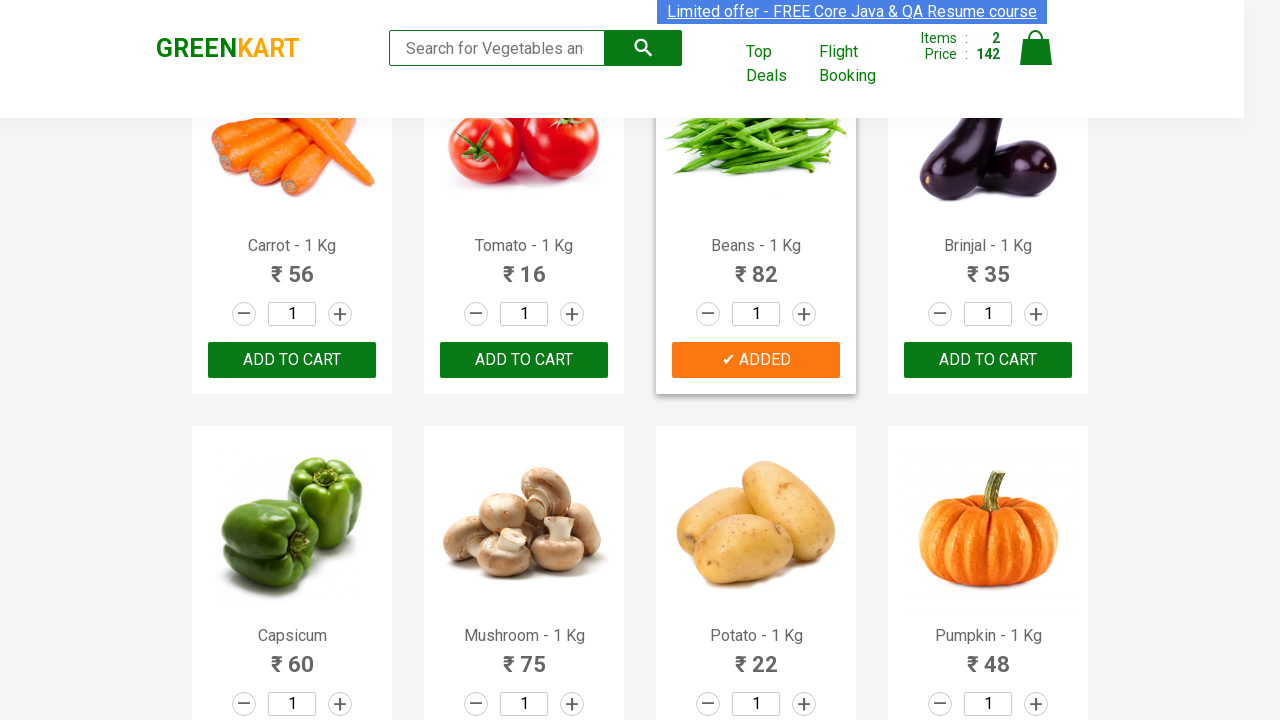

Retrieved product name at index 12: 'Corn - 1 Kg'
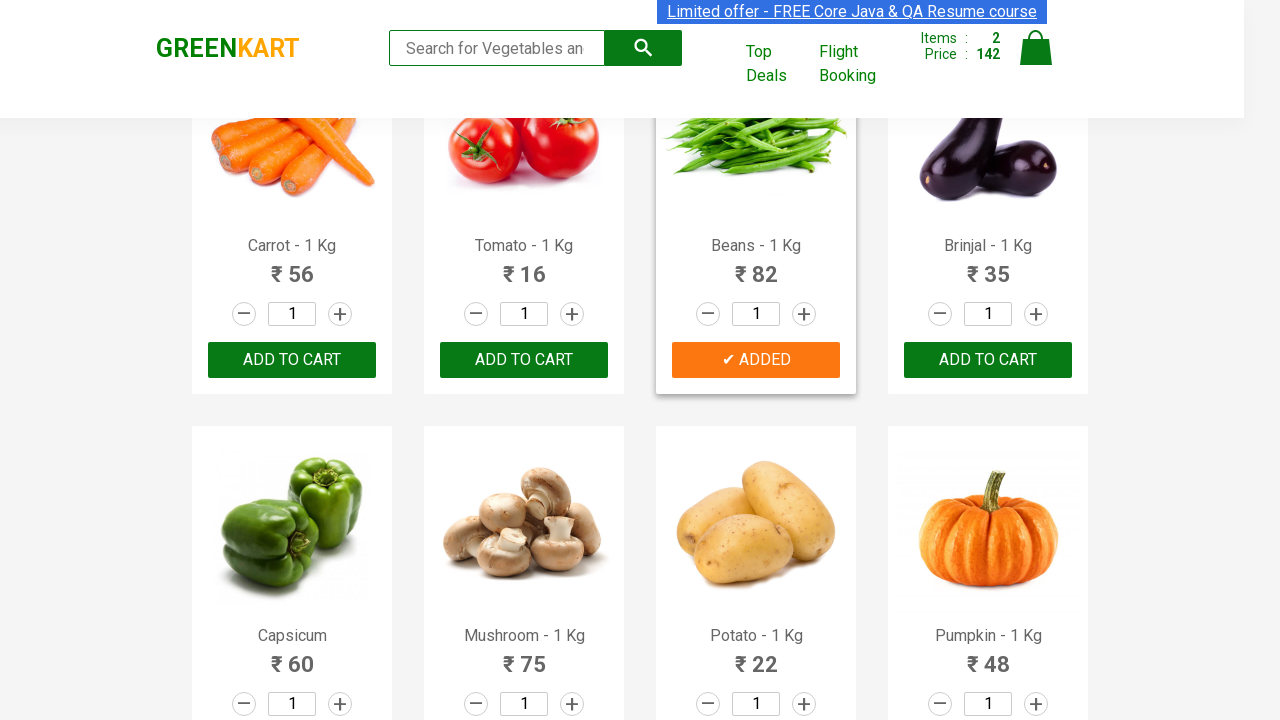

Extracted product name 'Corn' from full text
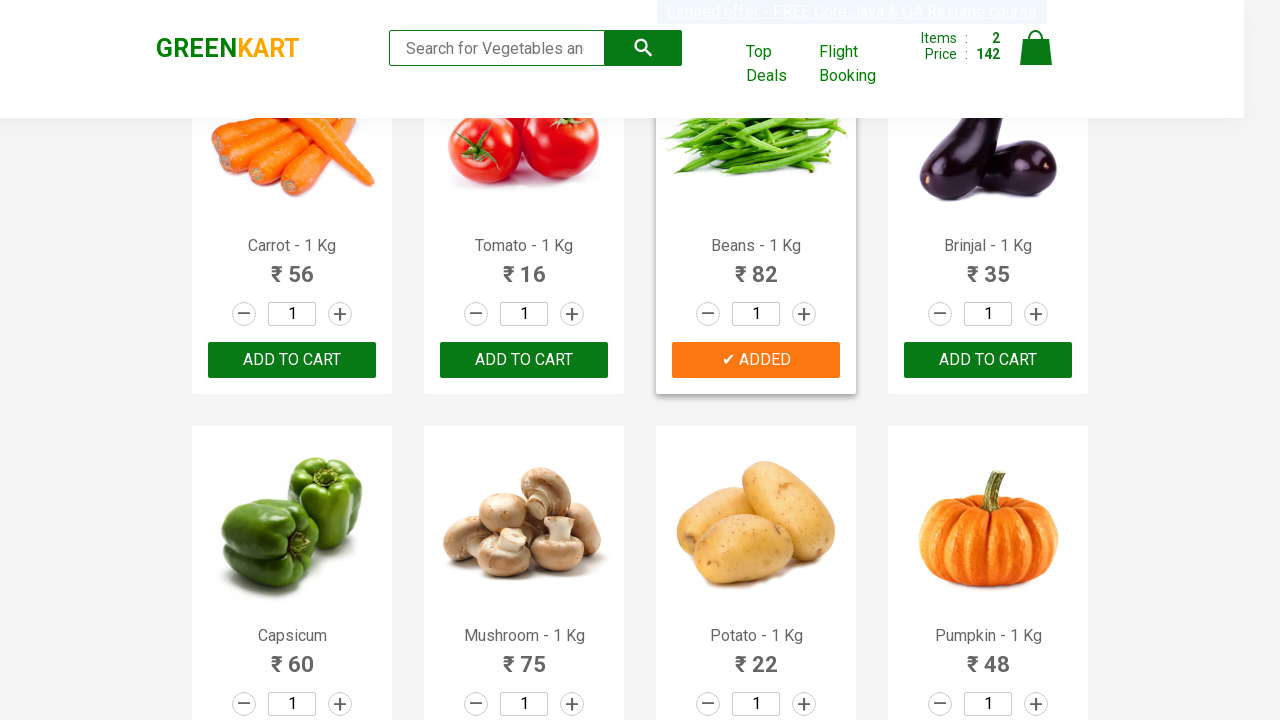

Retrieved product name at index 13: 'Onion - 1 Kg'
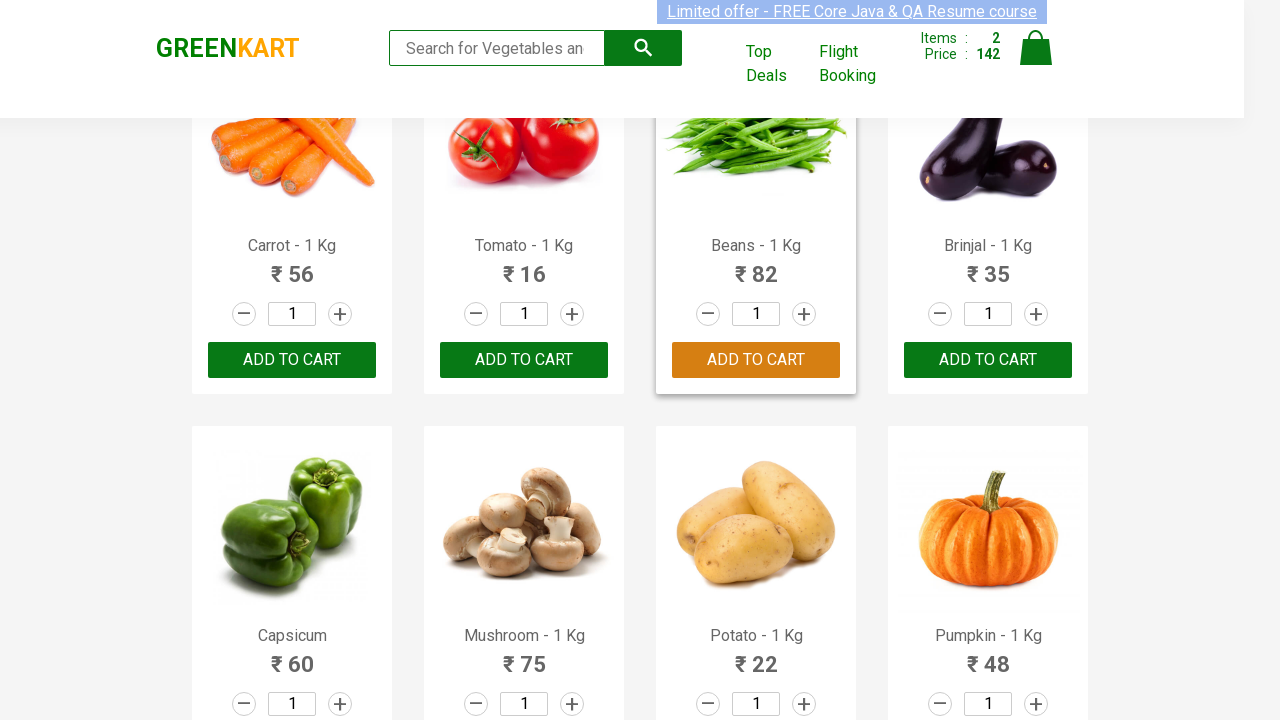

Extracted product name 'Onion' from full text
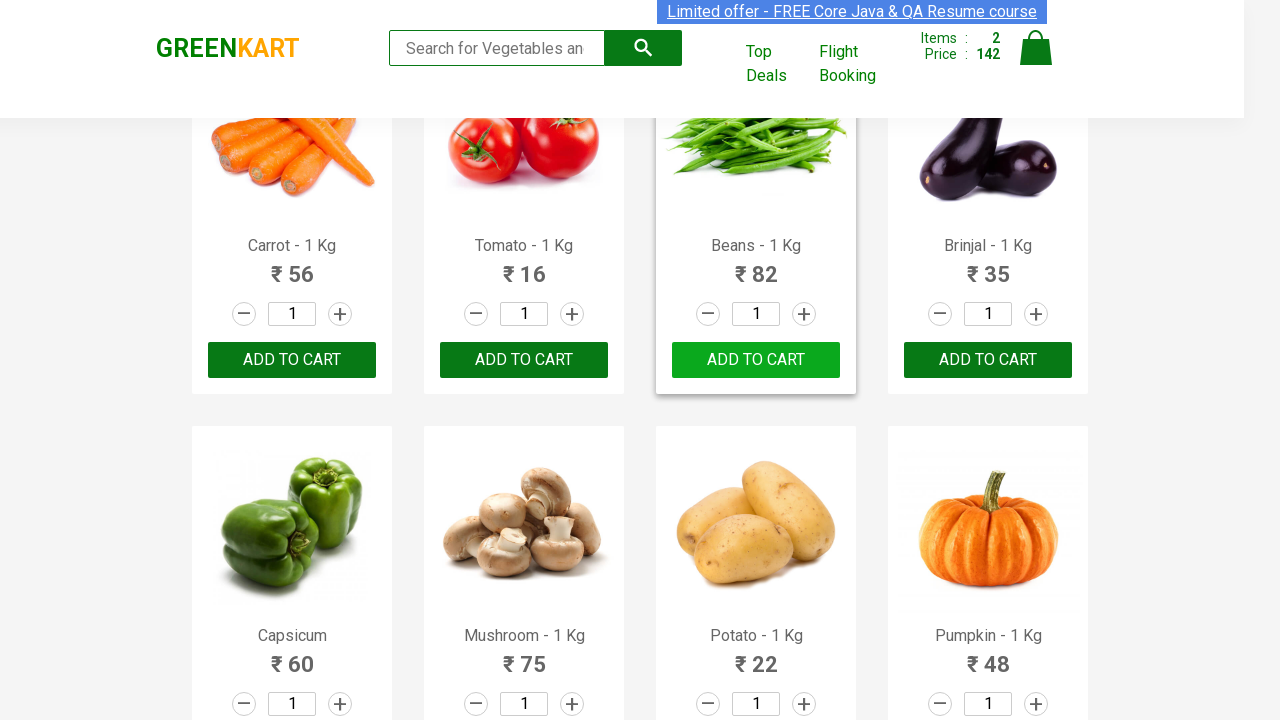

Retrieved product name at index 14: 'Apple - 1 Kg'
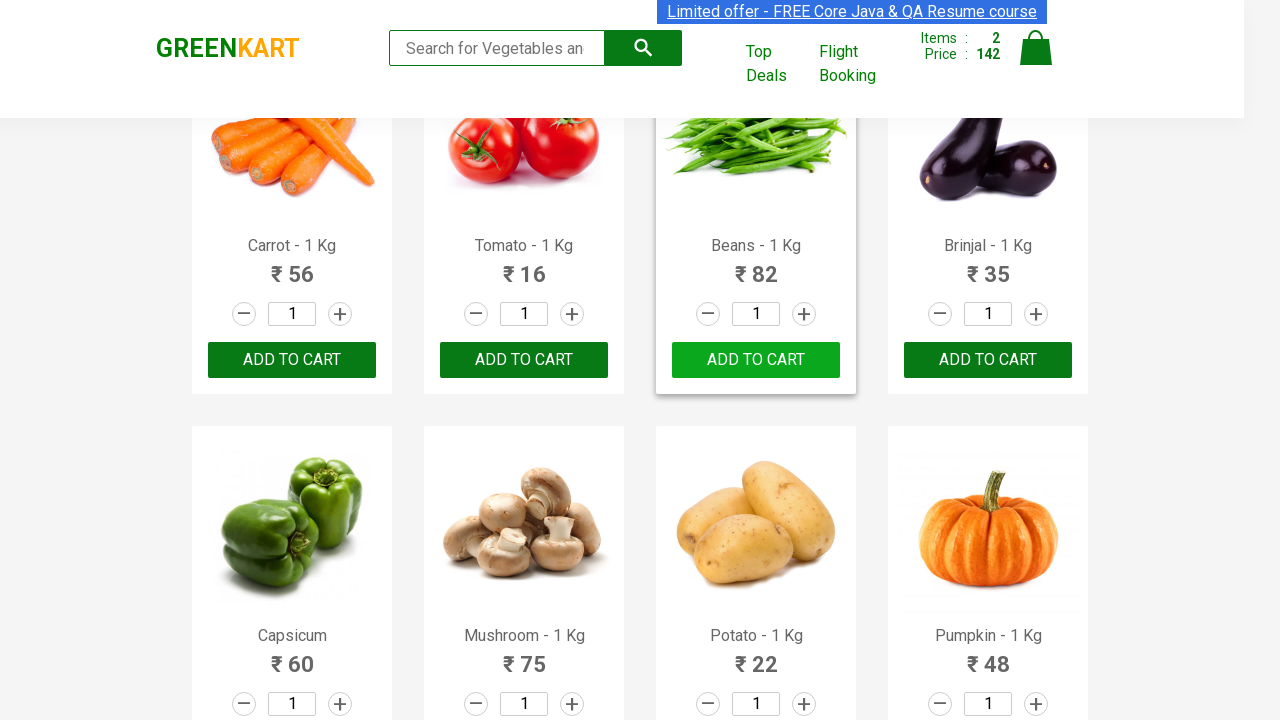

Extracted product name 'Apple' from full text
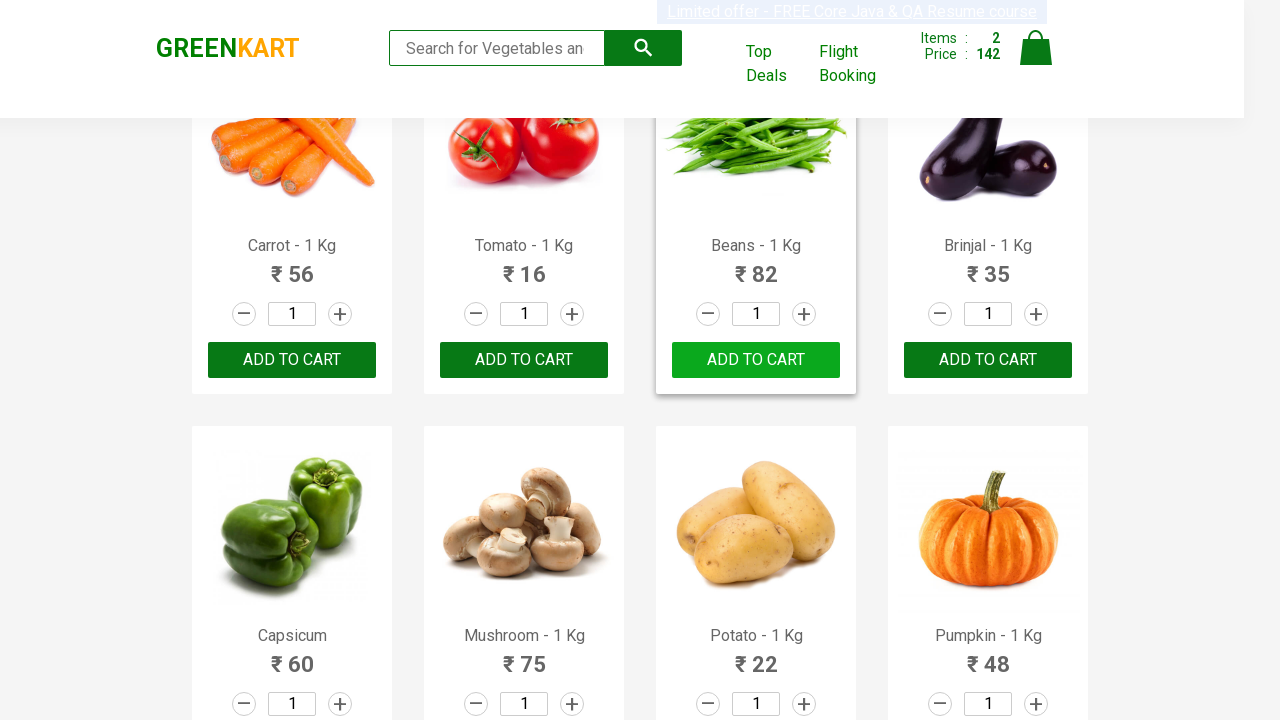

Clicked add-to-cart button for 'Apple' at (756, 360) on div.product-action button >> nth=14
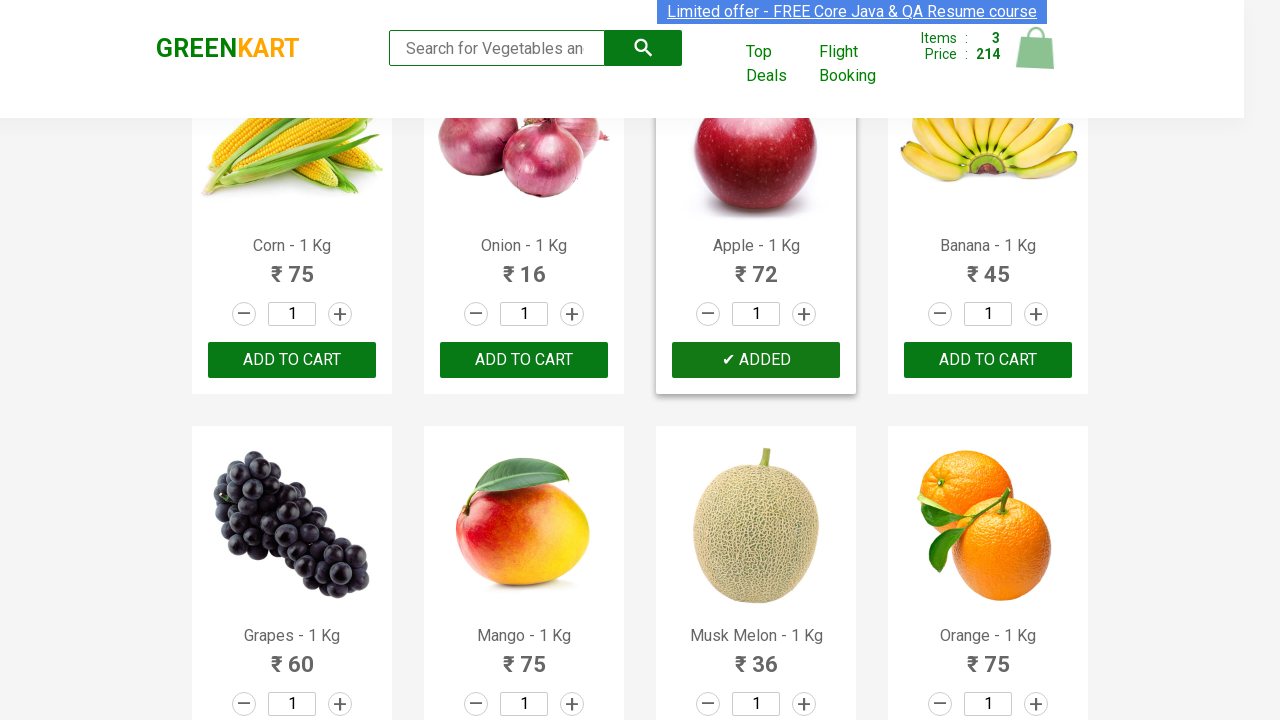

Incremented items added count to 3 of 5
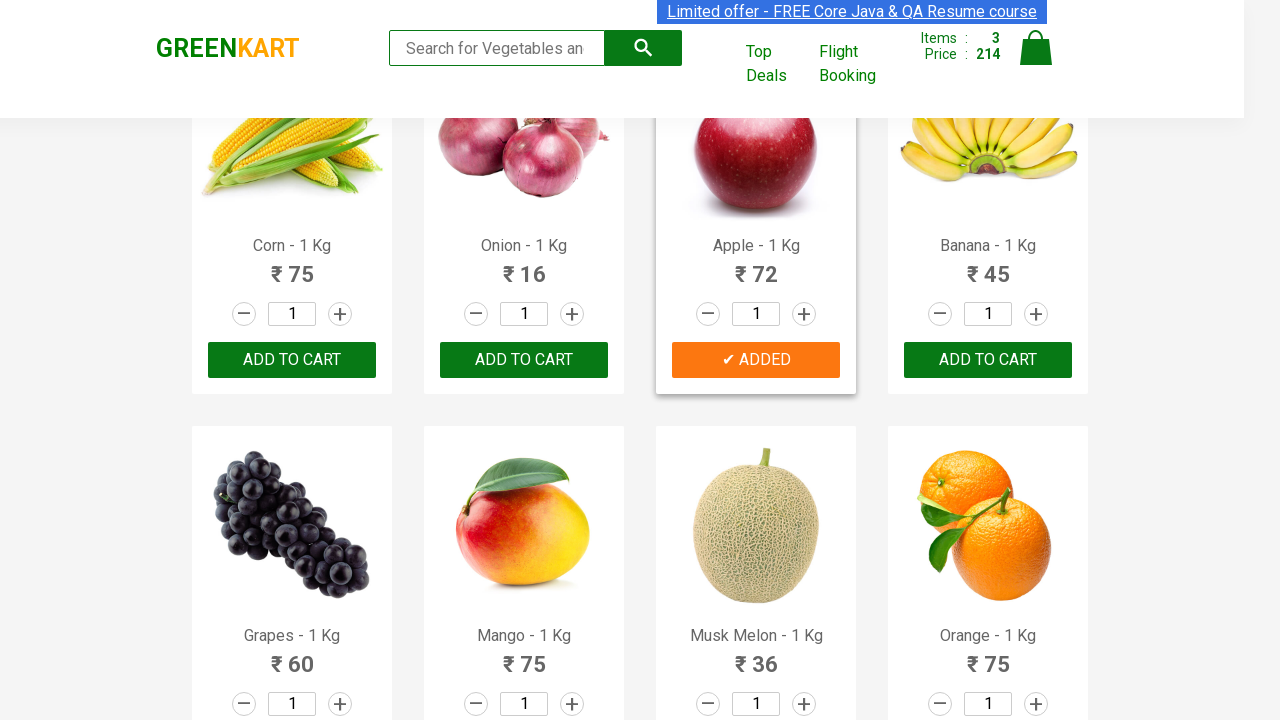

Retrieved product name at index 15: 'Banana - 1 Kg'
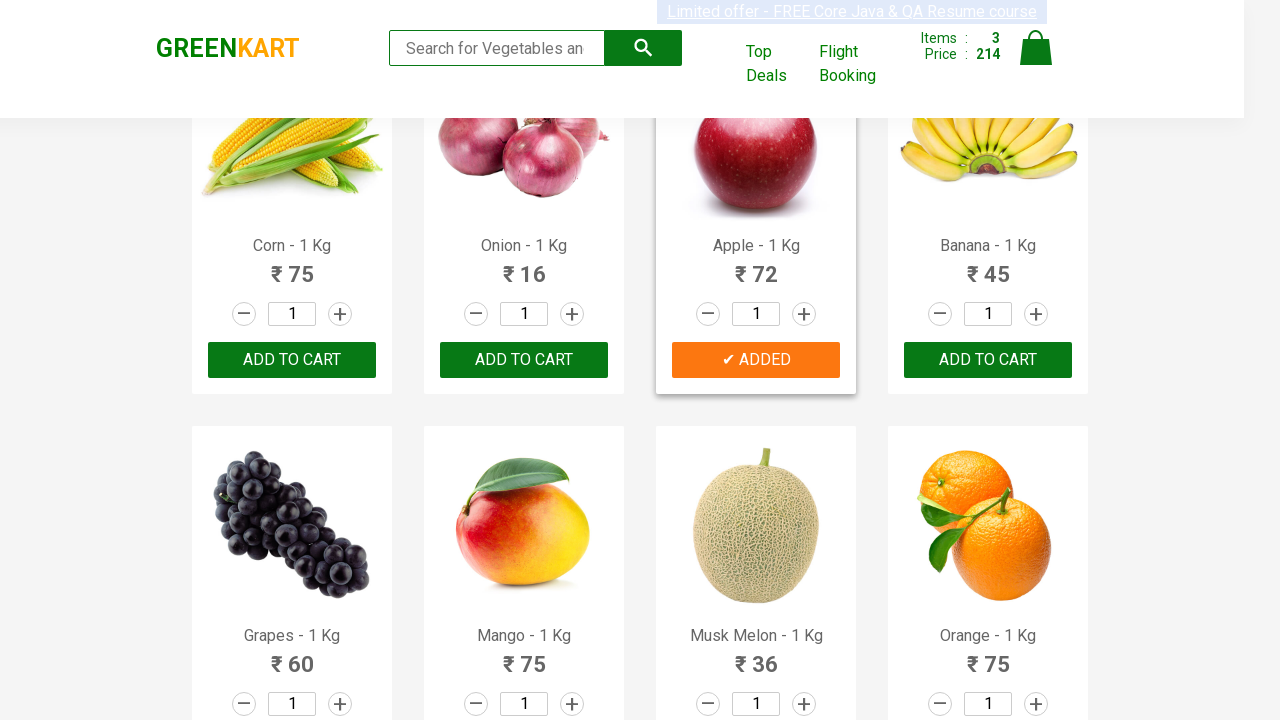

Extracted product name 'Banana' from full text
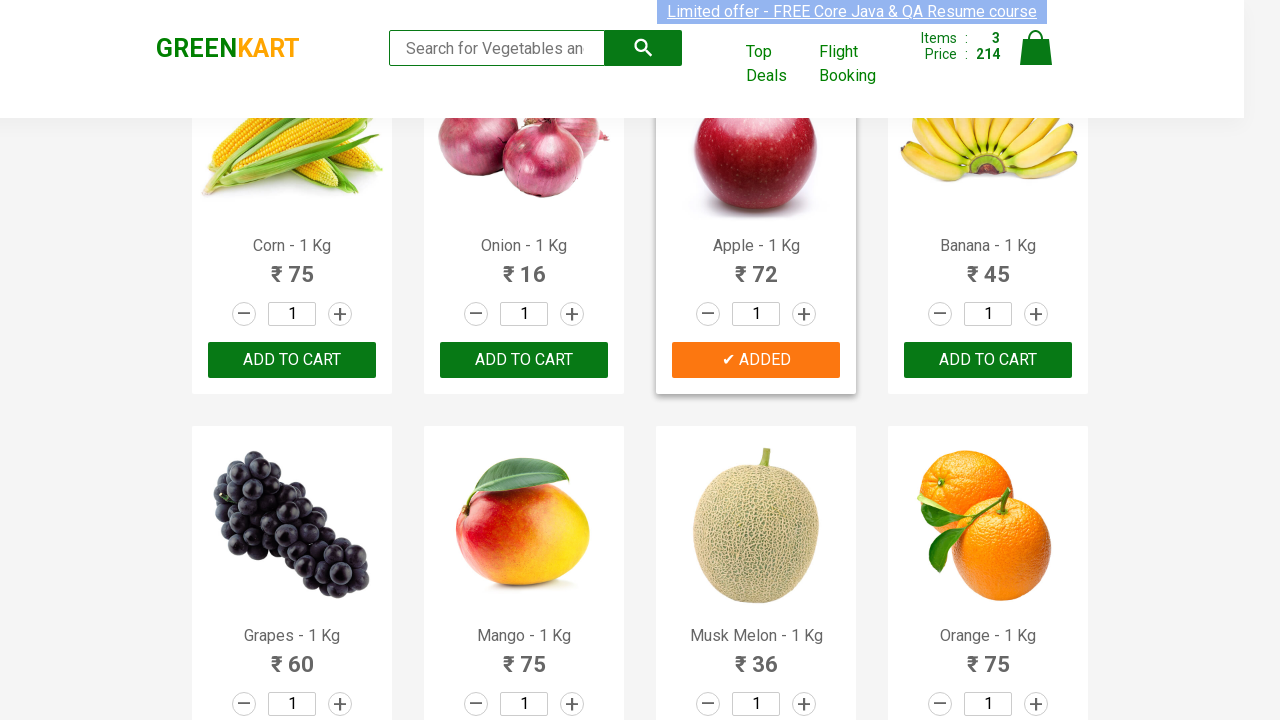

Retrieved product name at index 16: 'Grapes - 1 Kg'
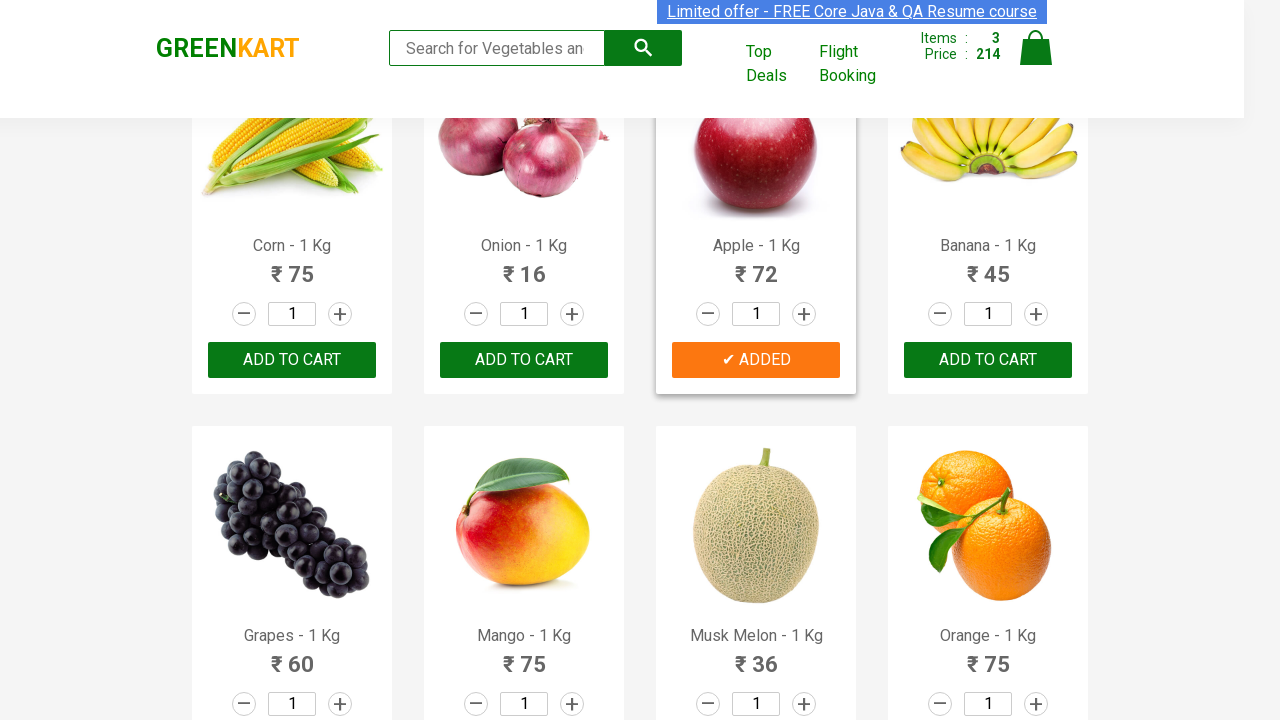

Extracted product name 'Grapes' from full text
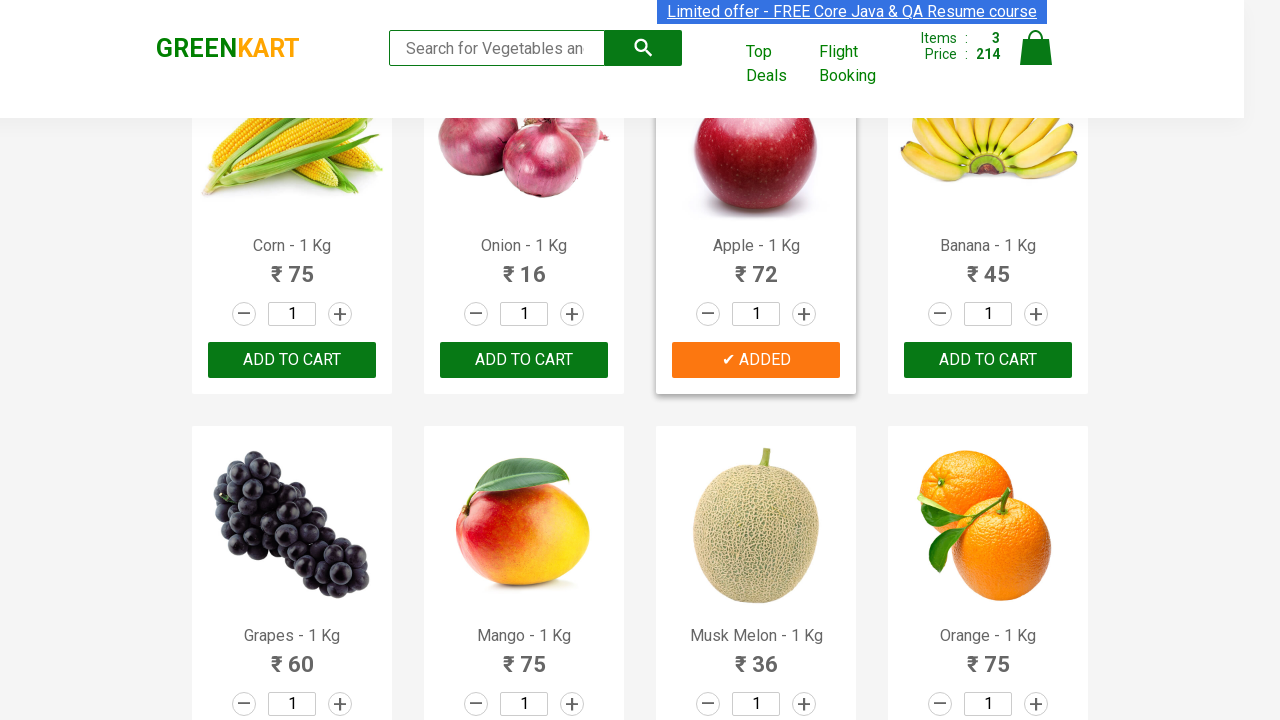

Retrieved product name at index 17: 'Mango - 1 Kg'
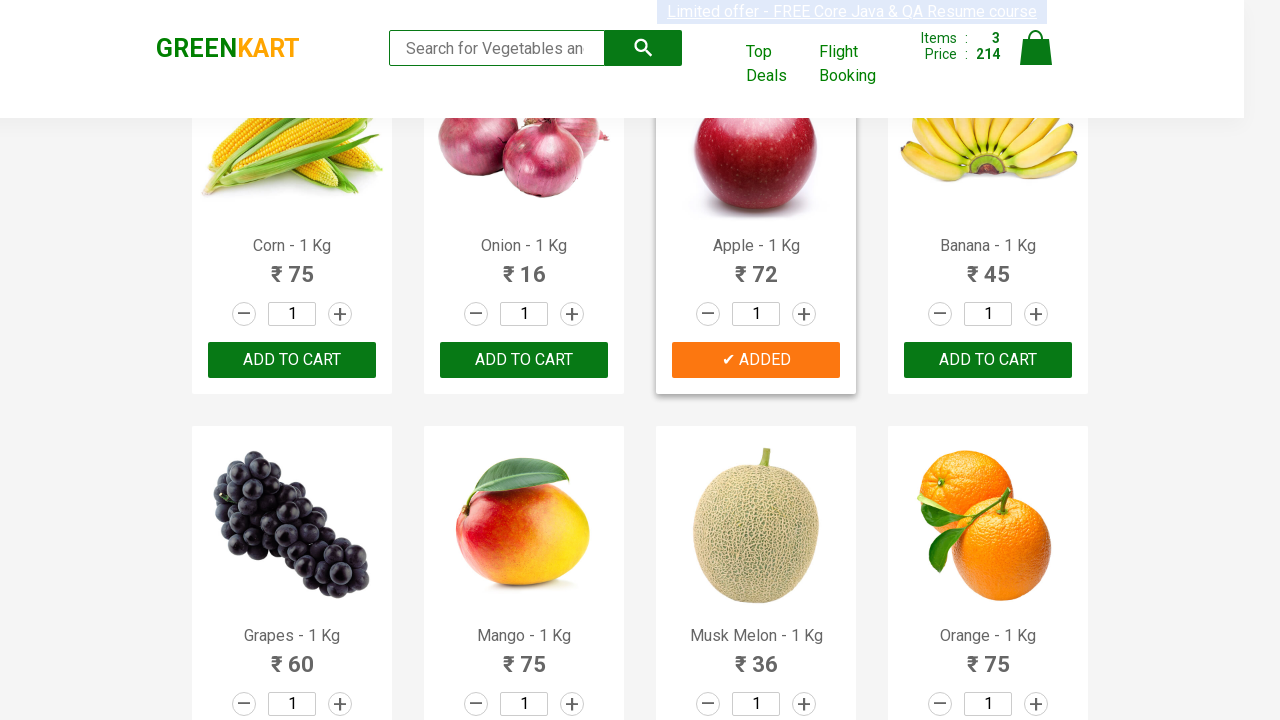

Extracted product name 'Mango' from full text
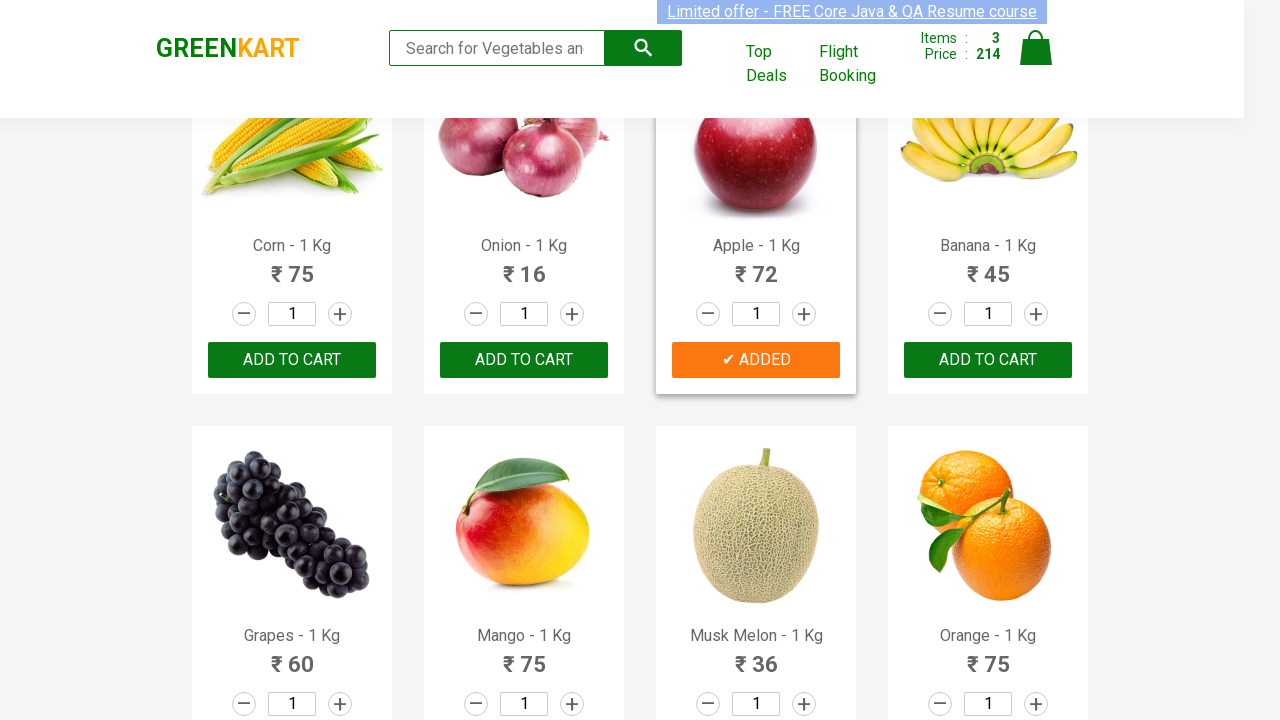

Retrieved product name at index 18: 'Musk Melon - 1 Kg'
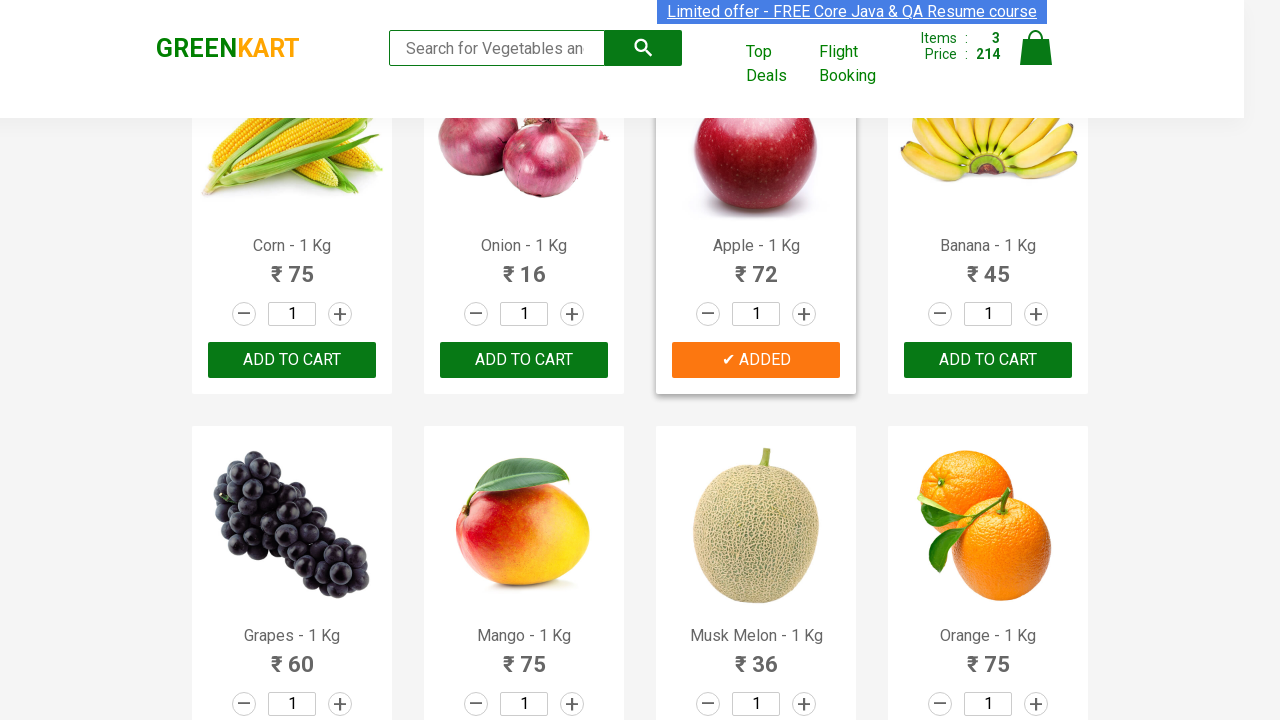

Extracted product name 'Musk Melon' from full text
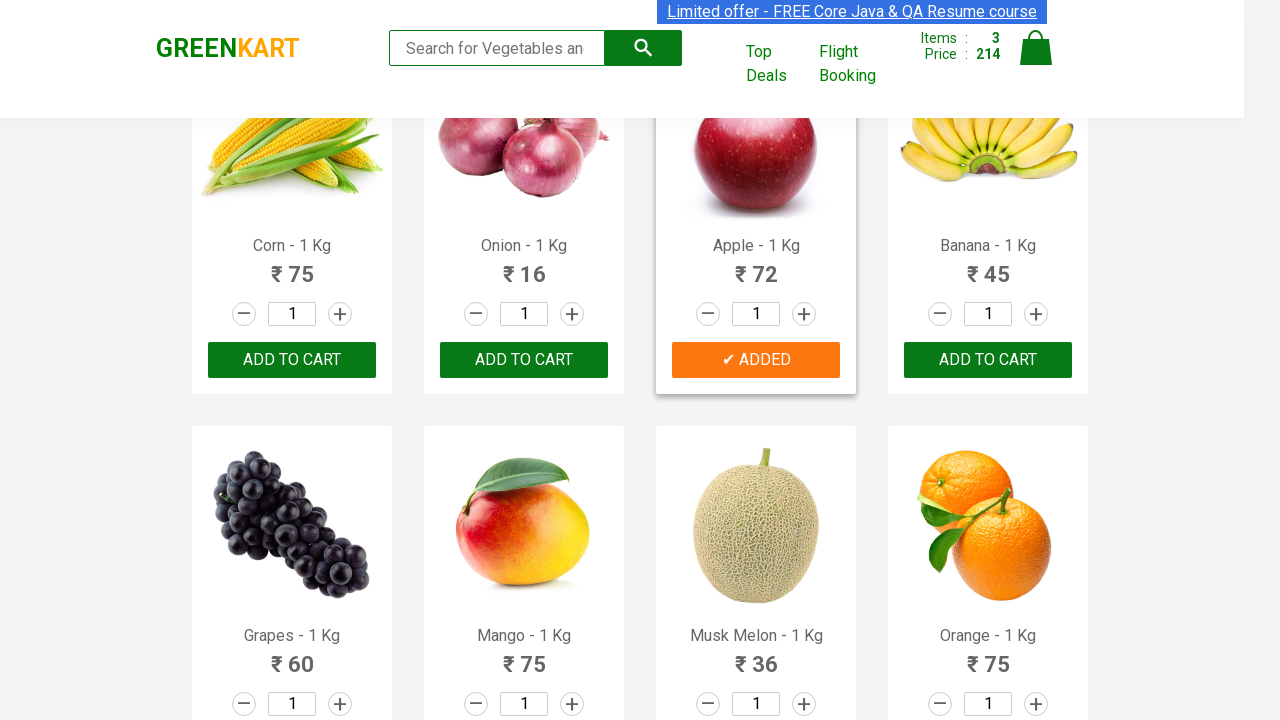

Clicked add-to-cart button for 'Musk Melon' at (756, 360) on div.product-action button >> nth=18
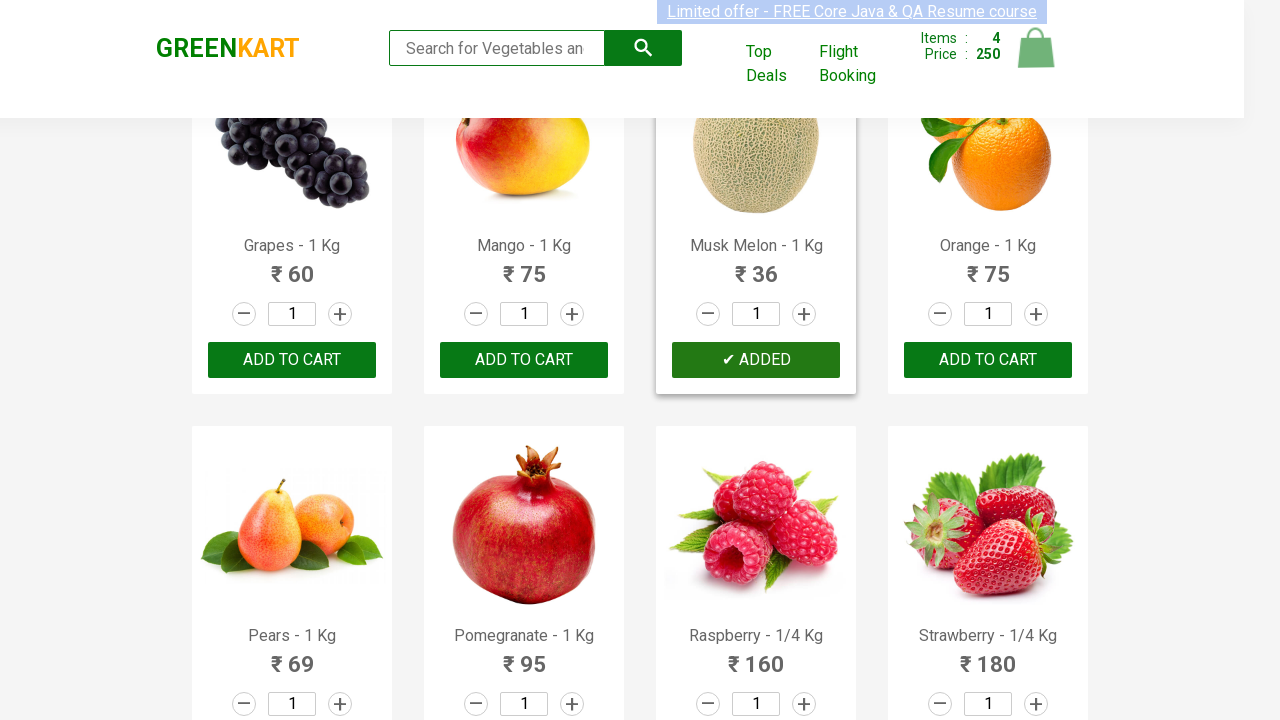

Incremented items added count to 4 of 5
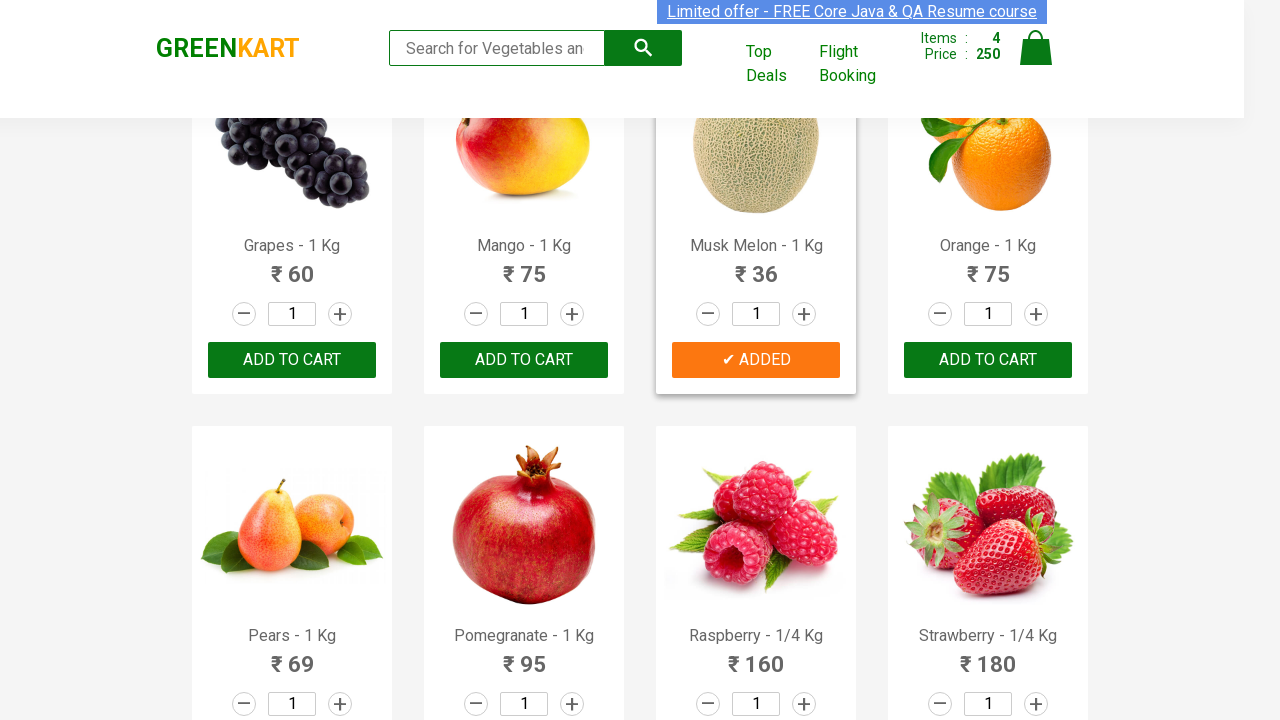

Retrieved product name at index 19: 'Orange - 1 Kg'
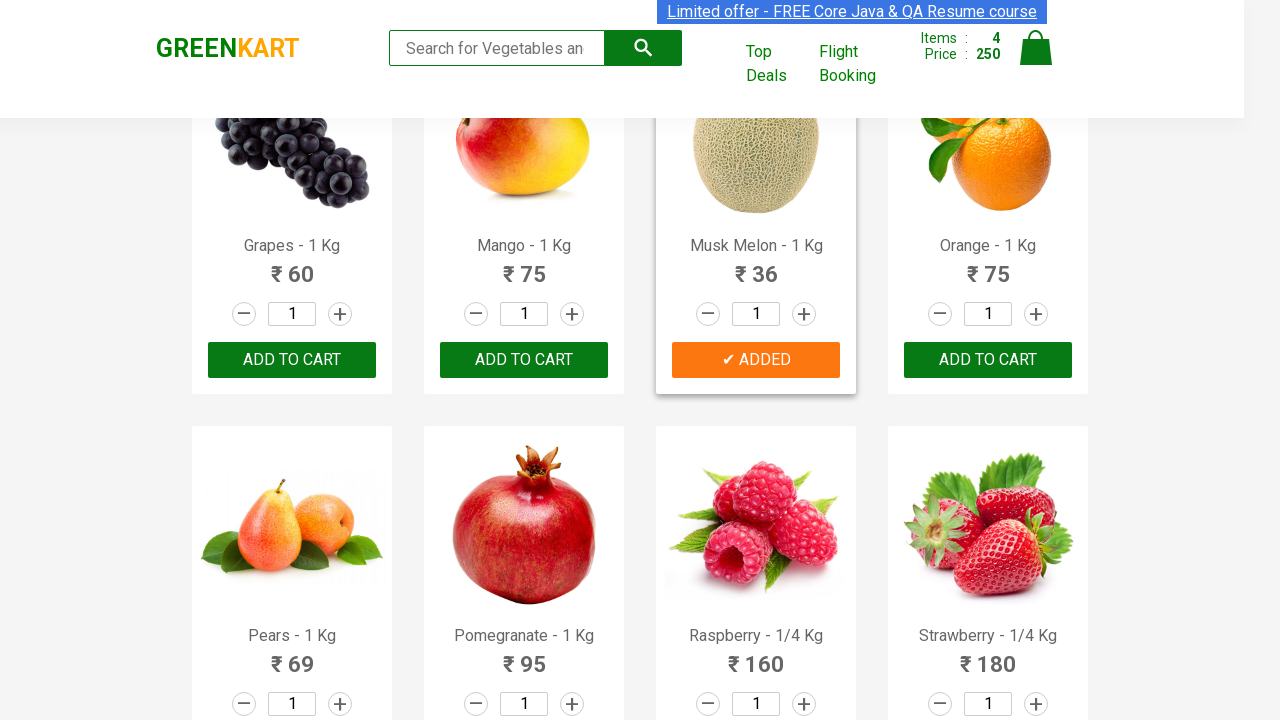

Extracted product name 'Orange' from full text
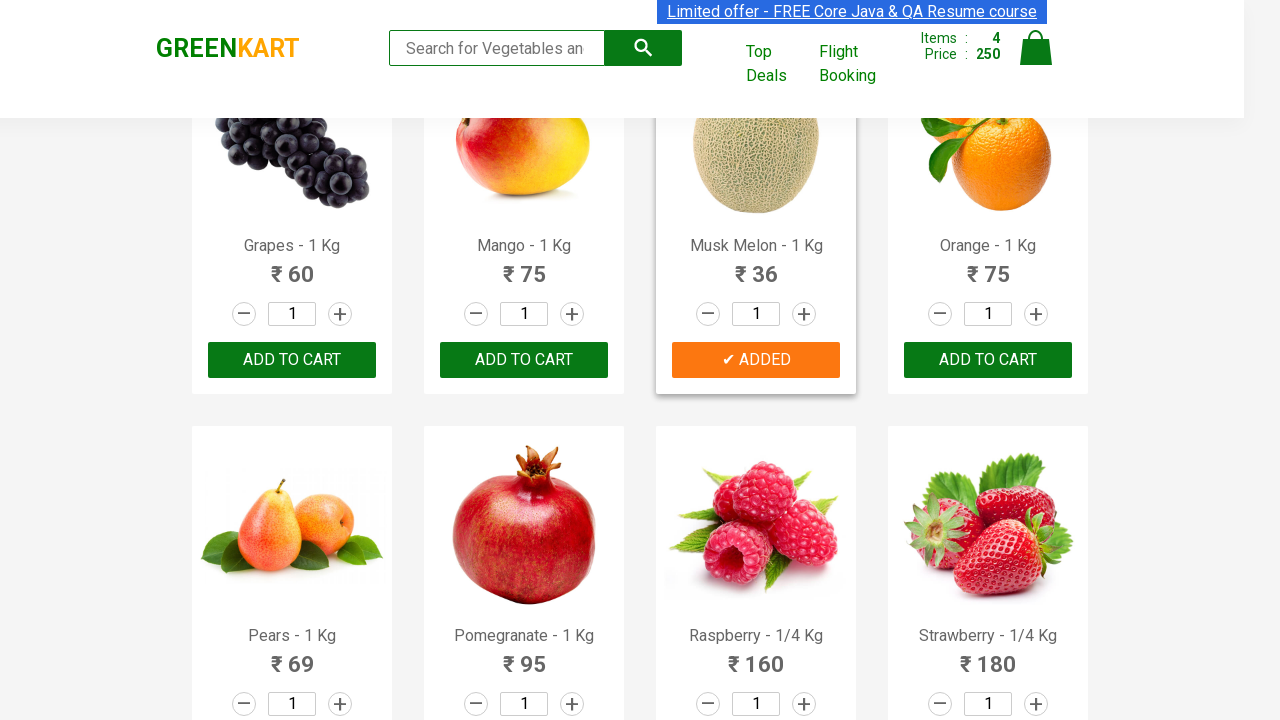

Retrieved product name at index 20: 'Pears - 1 Kg'
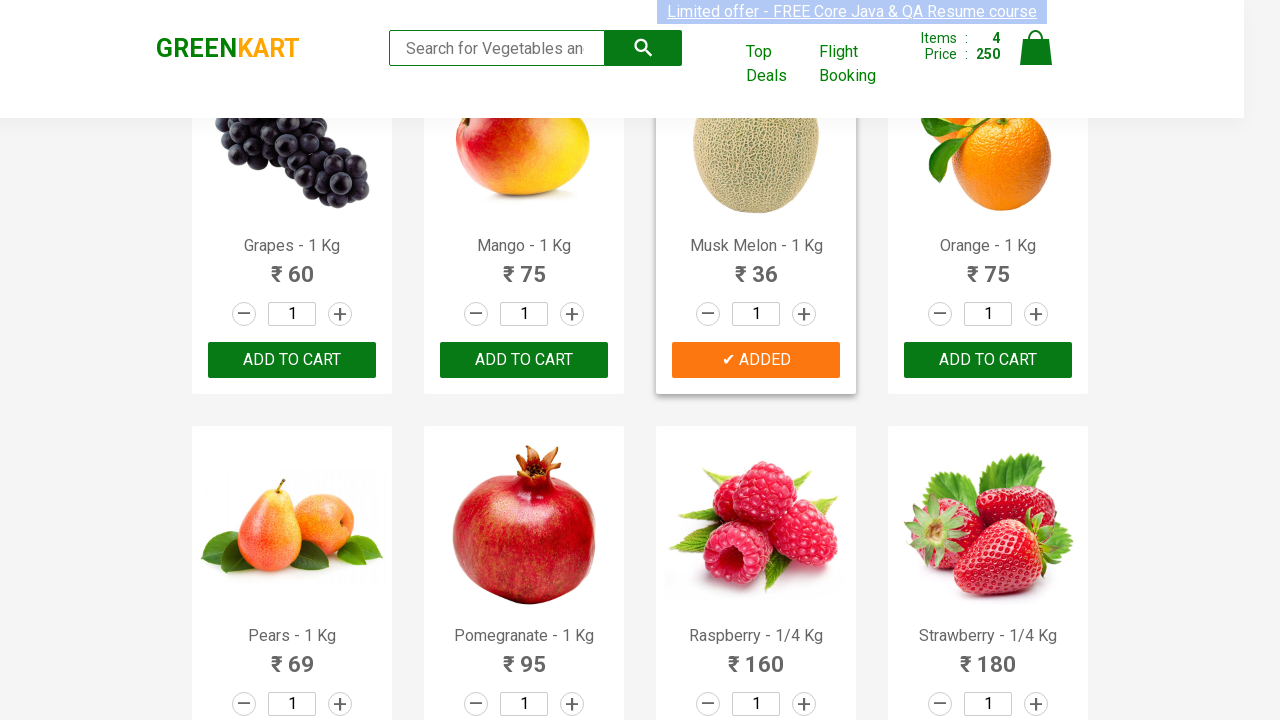

Extracted product name 'Pears' from full text
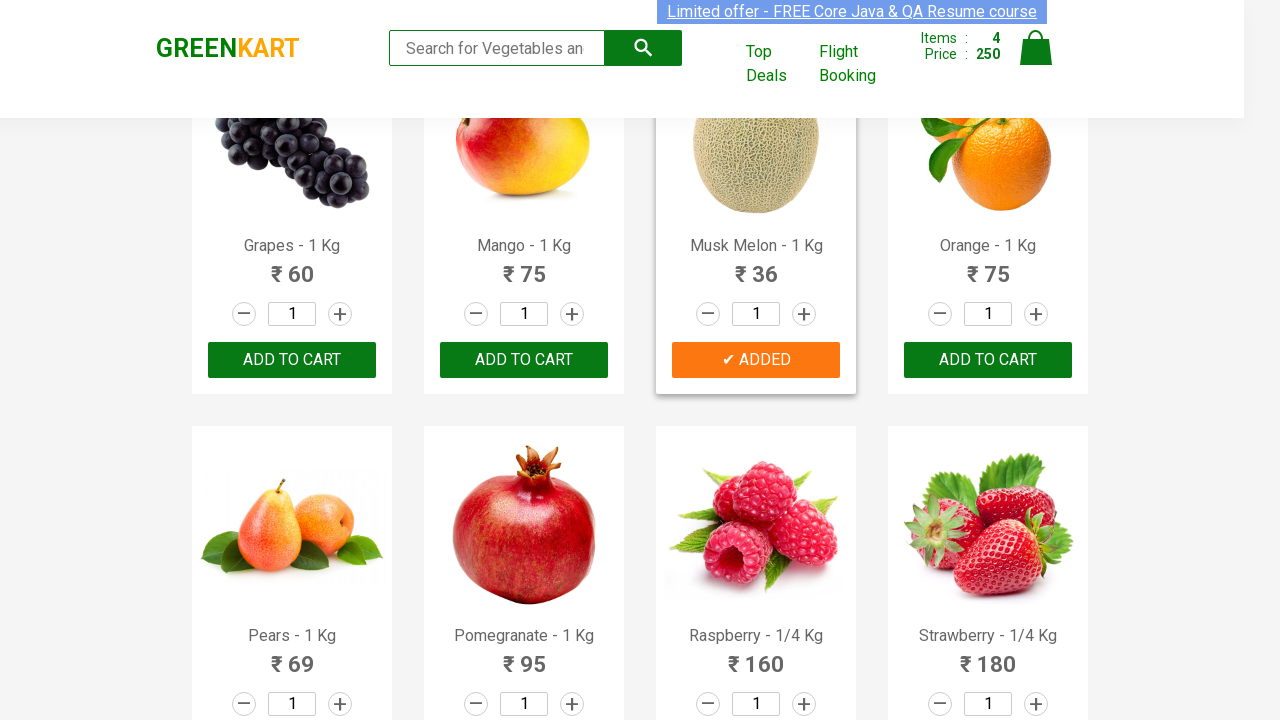

Clicked add-to-cart button for 'Pears' at (292, 360) on div.product-action button >> nth=20
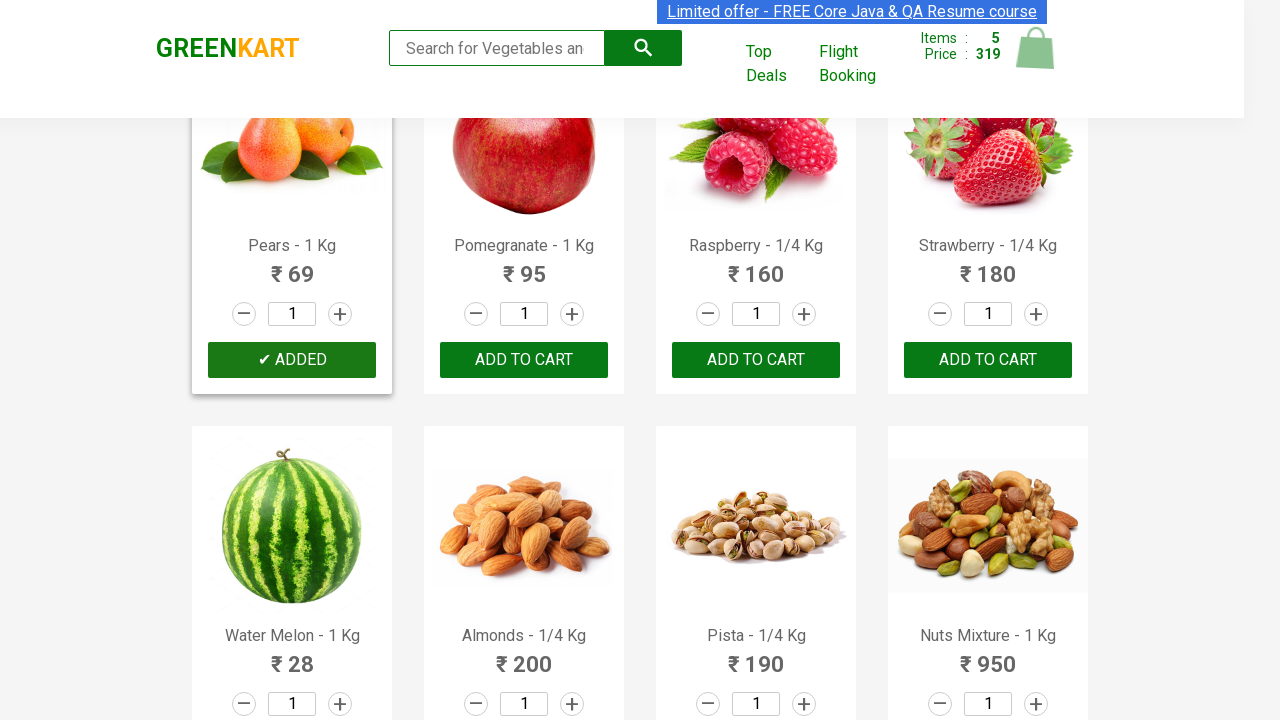

Incremented items added count to 5 of 5
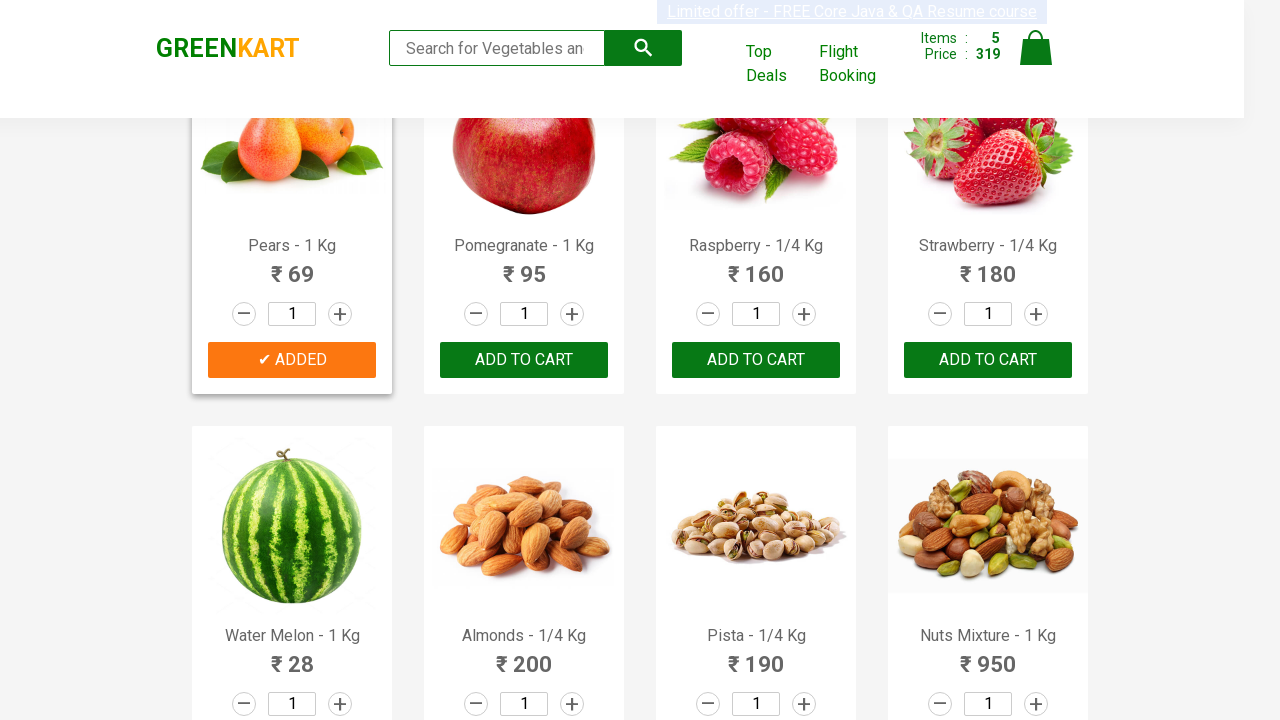

All 5 requested items have been added to cart, stopping iteration
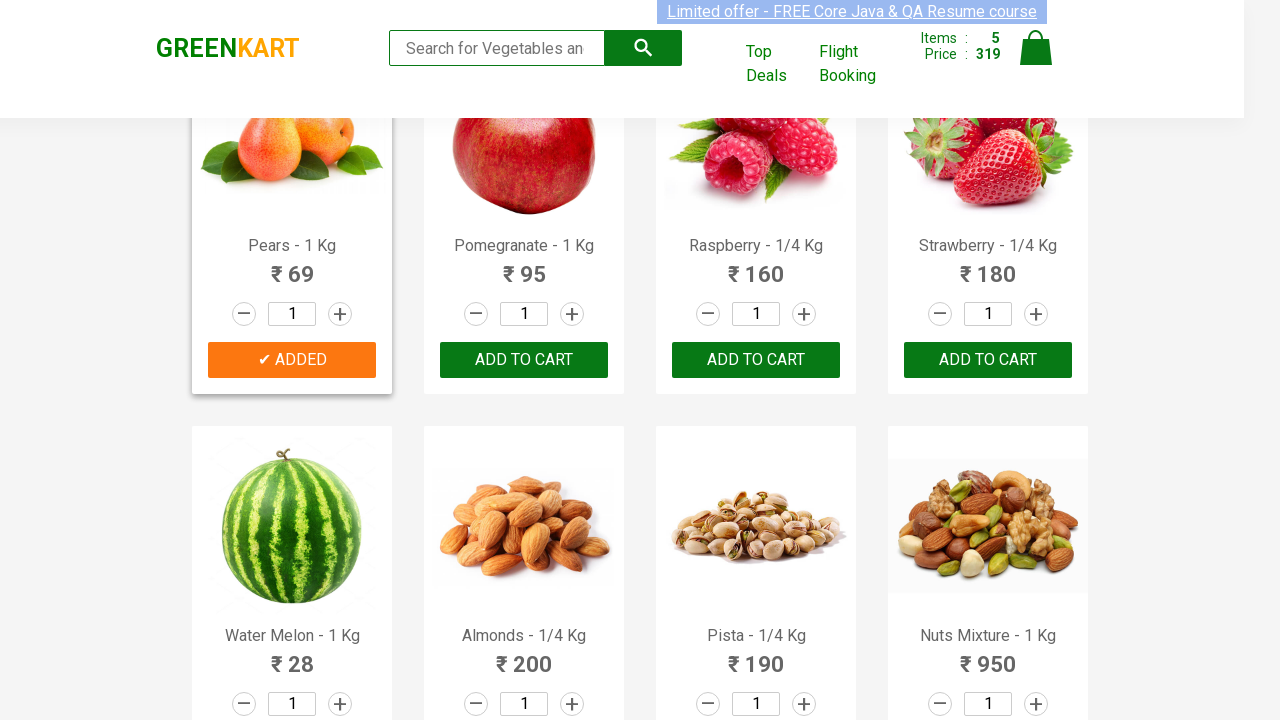

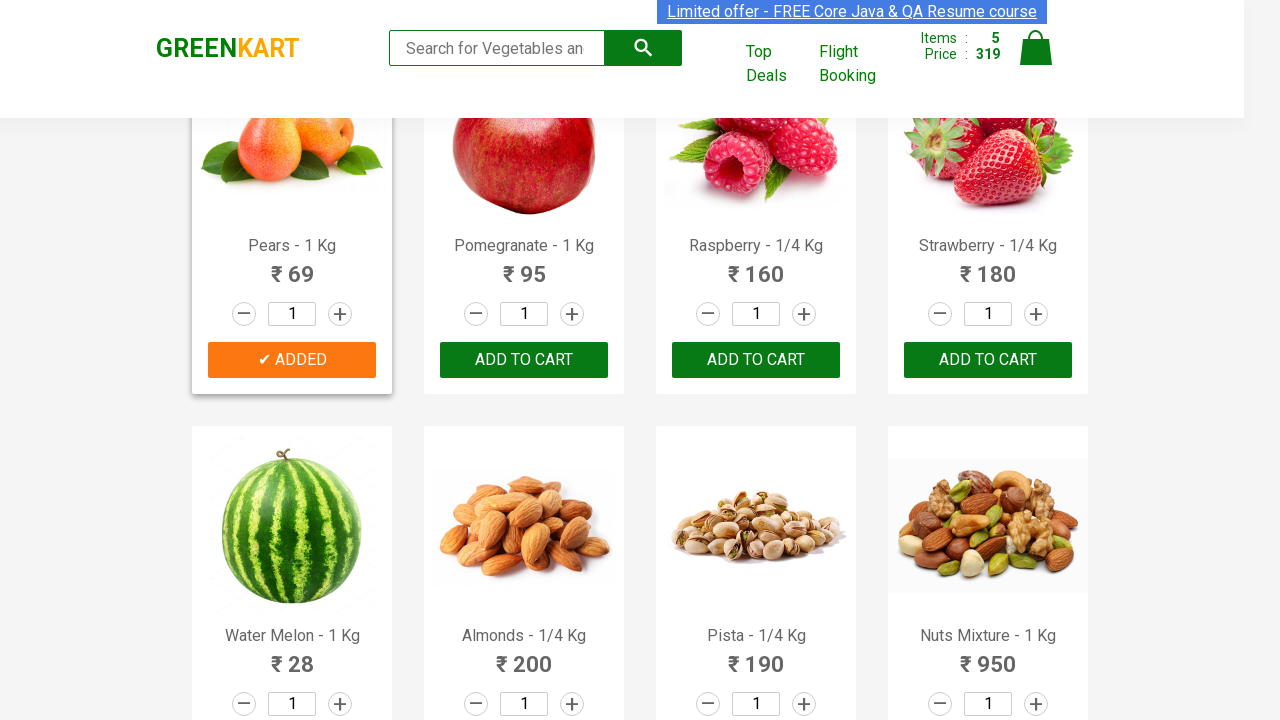